Tests full tree selection by clicking the Home (Level 1) checkbox and verifies all 10 checkboxes become selected, then tests selecting all Level 2 checkboxes which should cascade up to select Home.

Starting URL: https://yekoshy.github.io/RadioBtn-n-Checkbox/

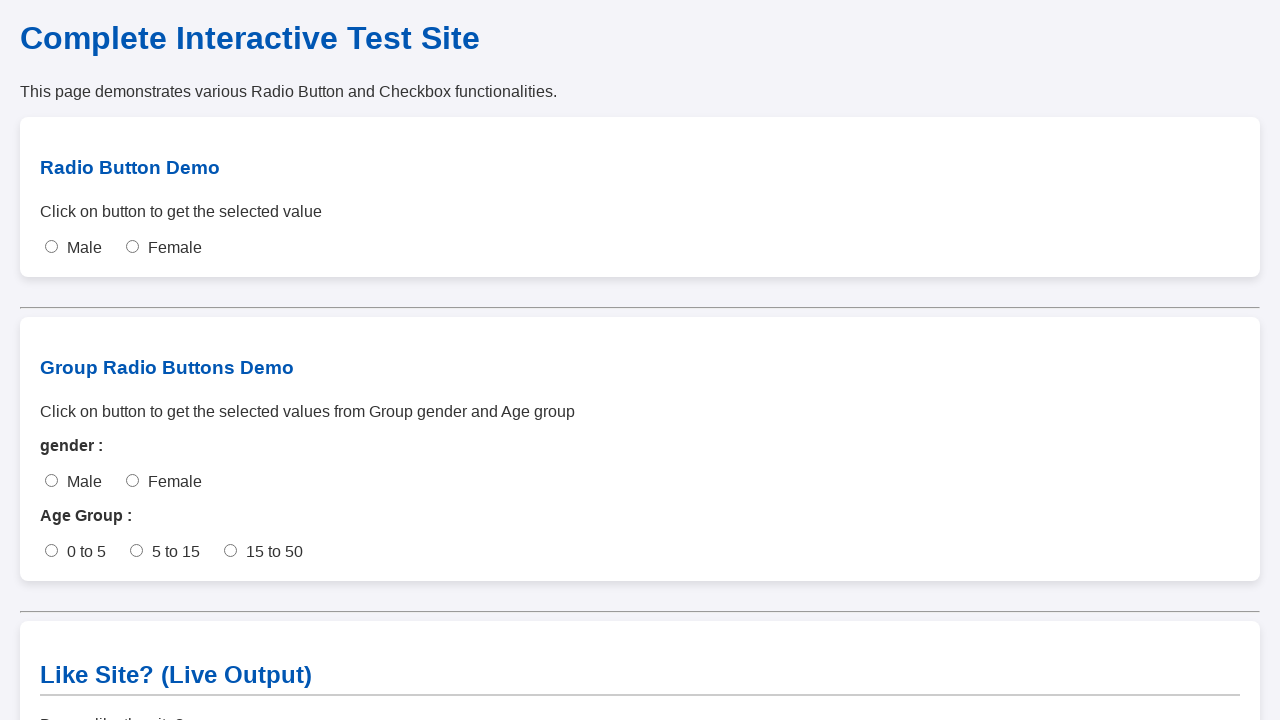

Scrolled to checkbox section
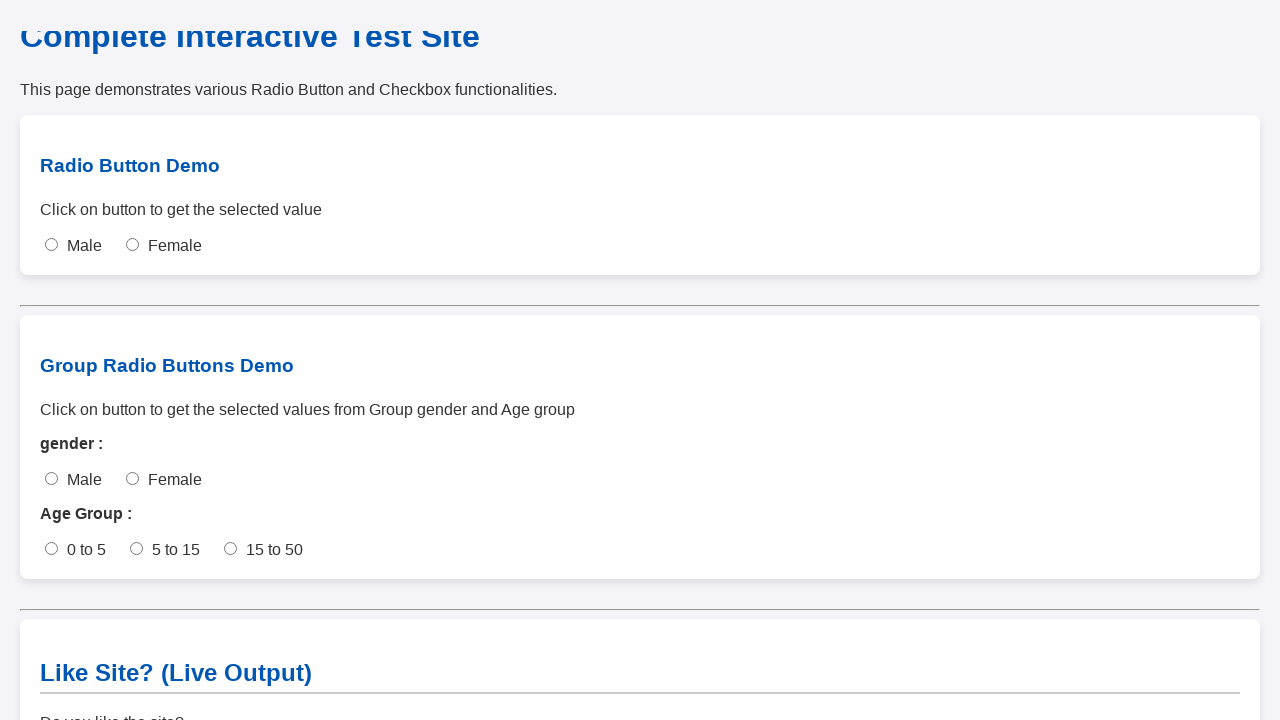

Waited for scroll animation to complete
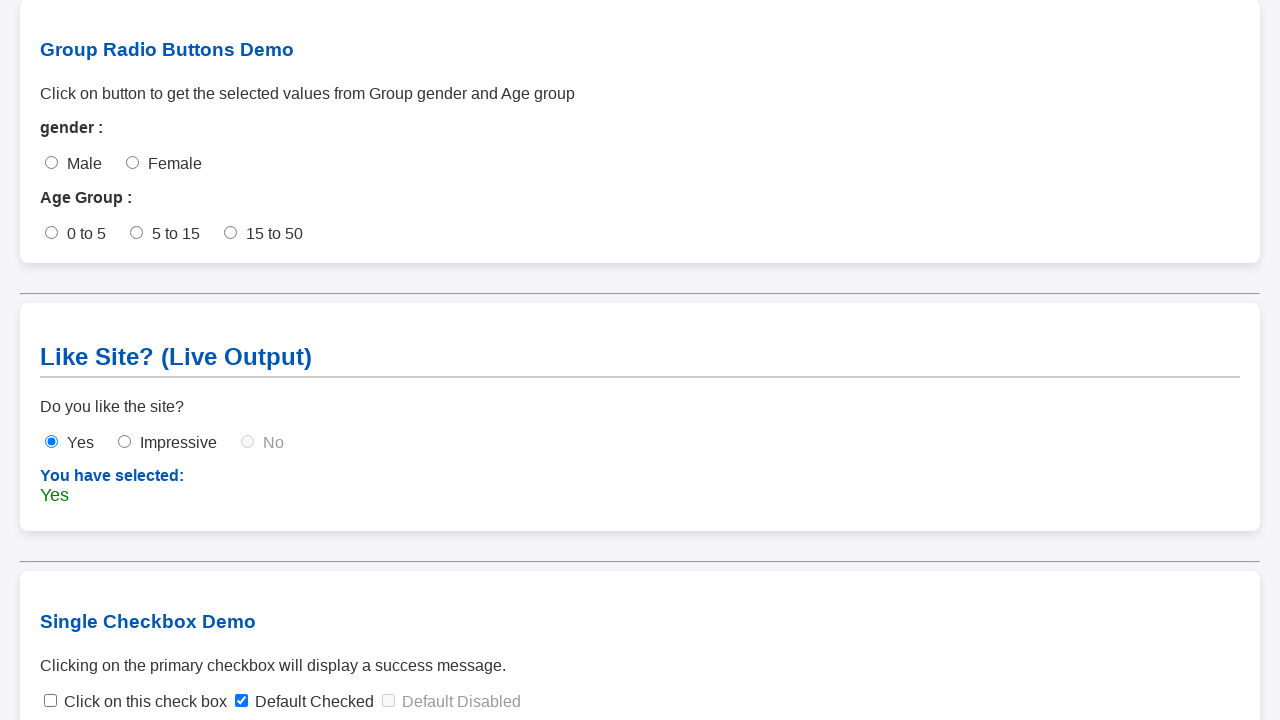

Clicked to expand a collapsed tree node at (72, 621) on span.toggle-arrow.collapsed >> nth=0
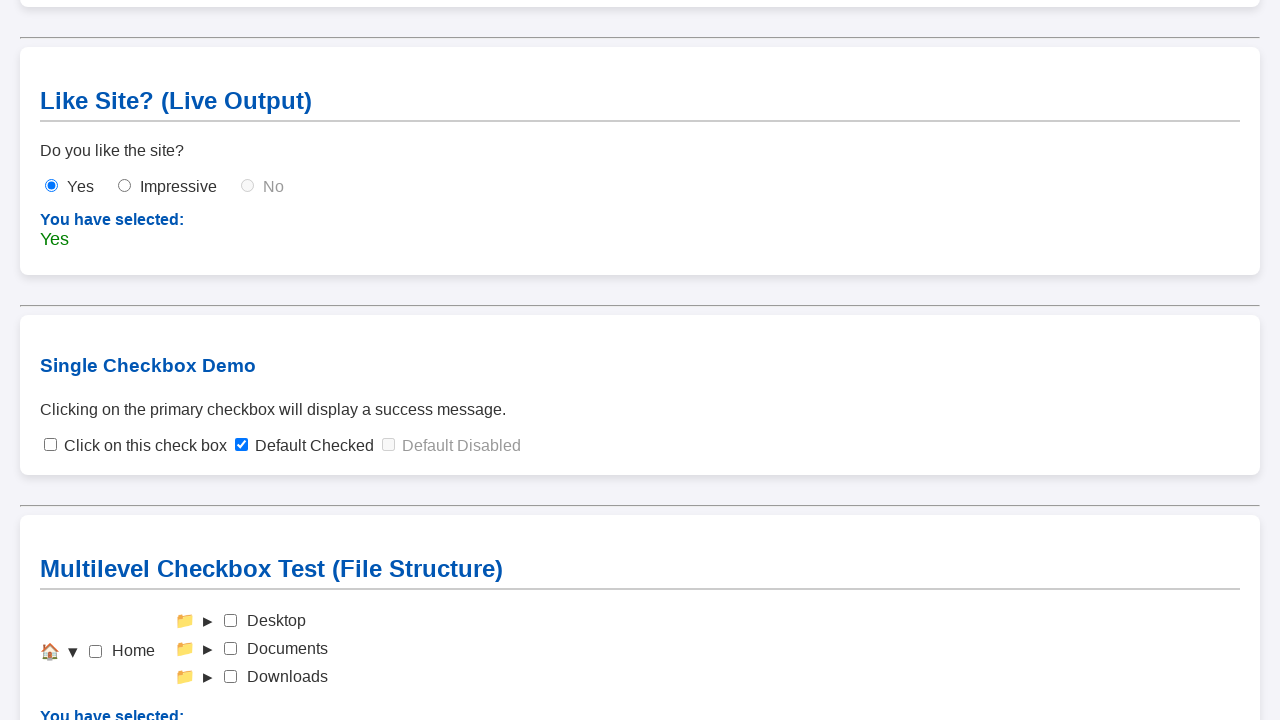

Waited for node expansion animation
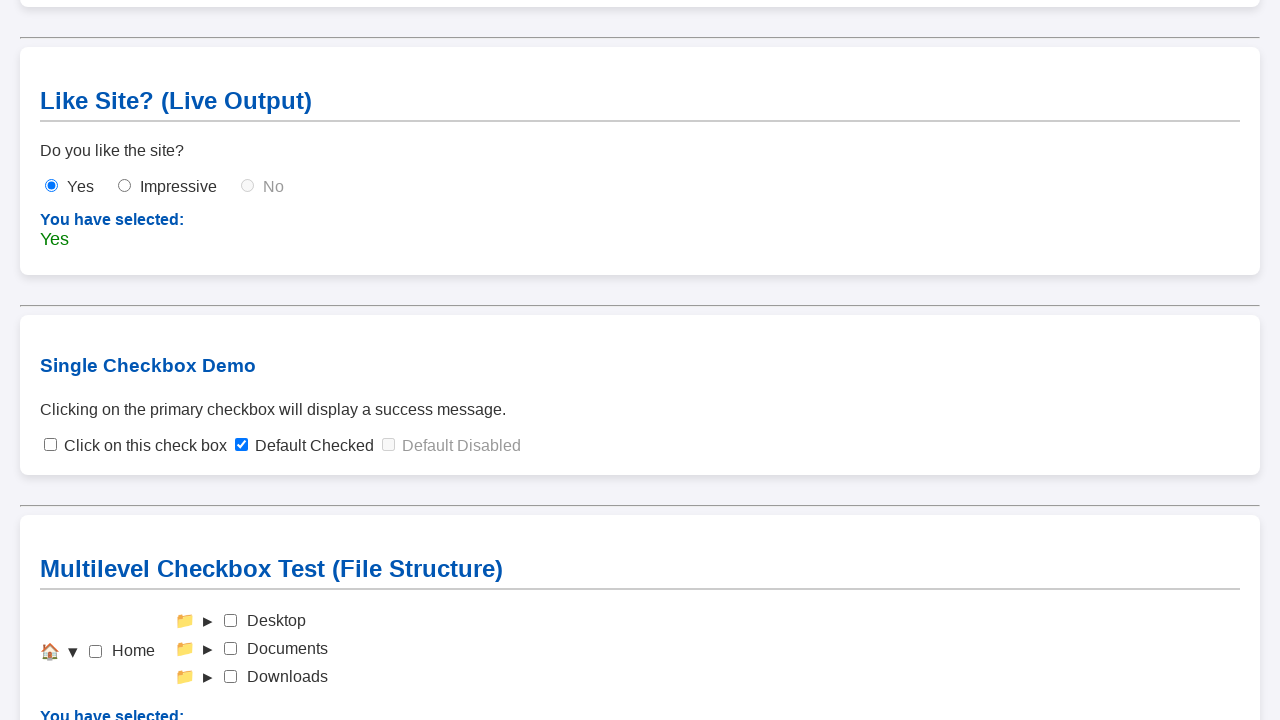

Clicked to expand a collapsed tree node at (208, 621) on span.toggle-arrow.collapsed >> nth=0
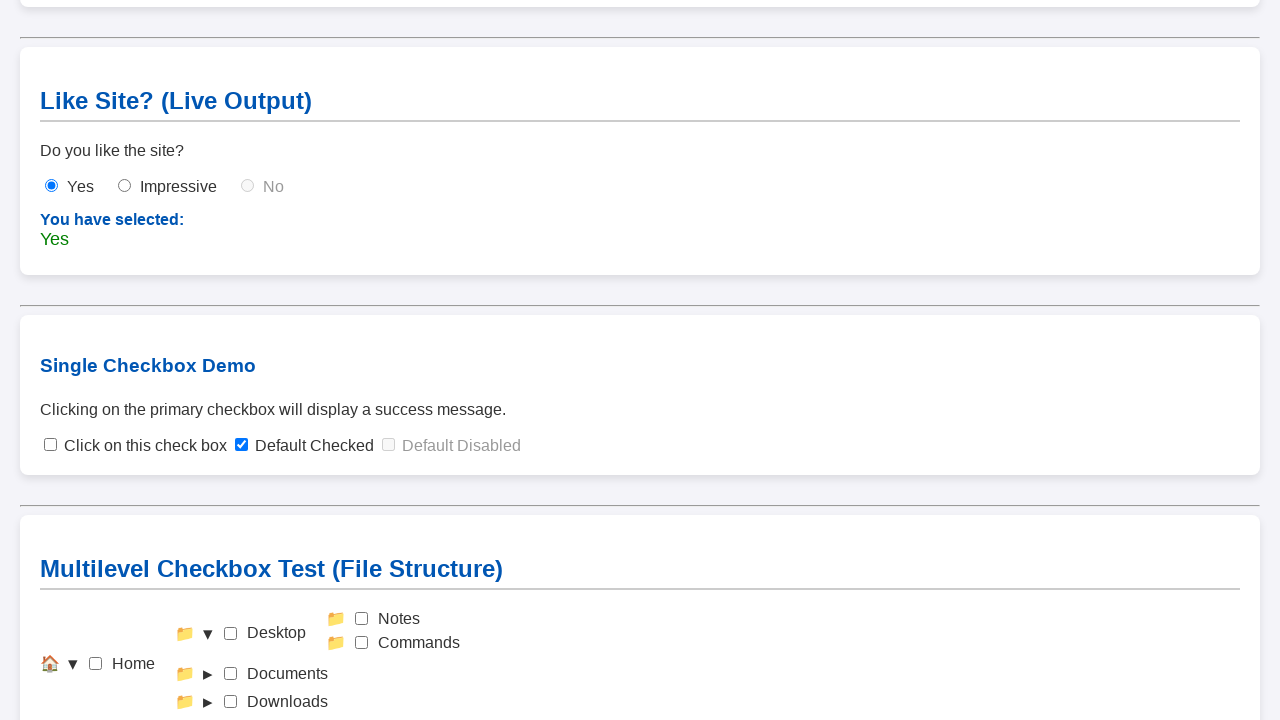

Waited for node expansion animation
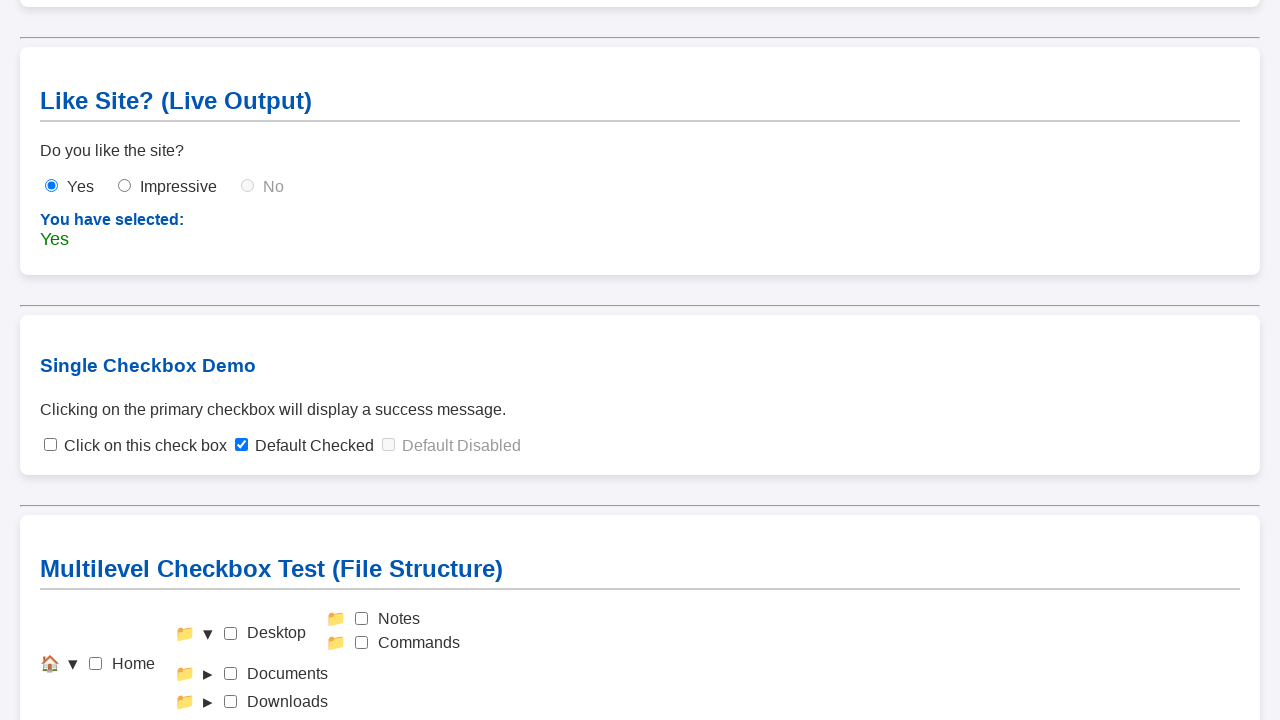

Clicked to expand a collapsed tree node at (208, 674) on span.toggle-arrow.collapsed >> nth=0
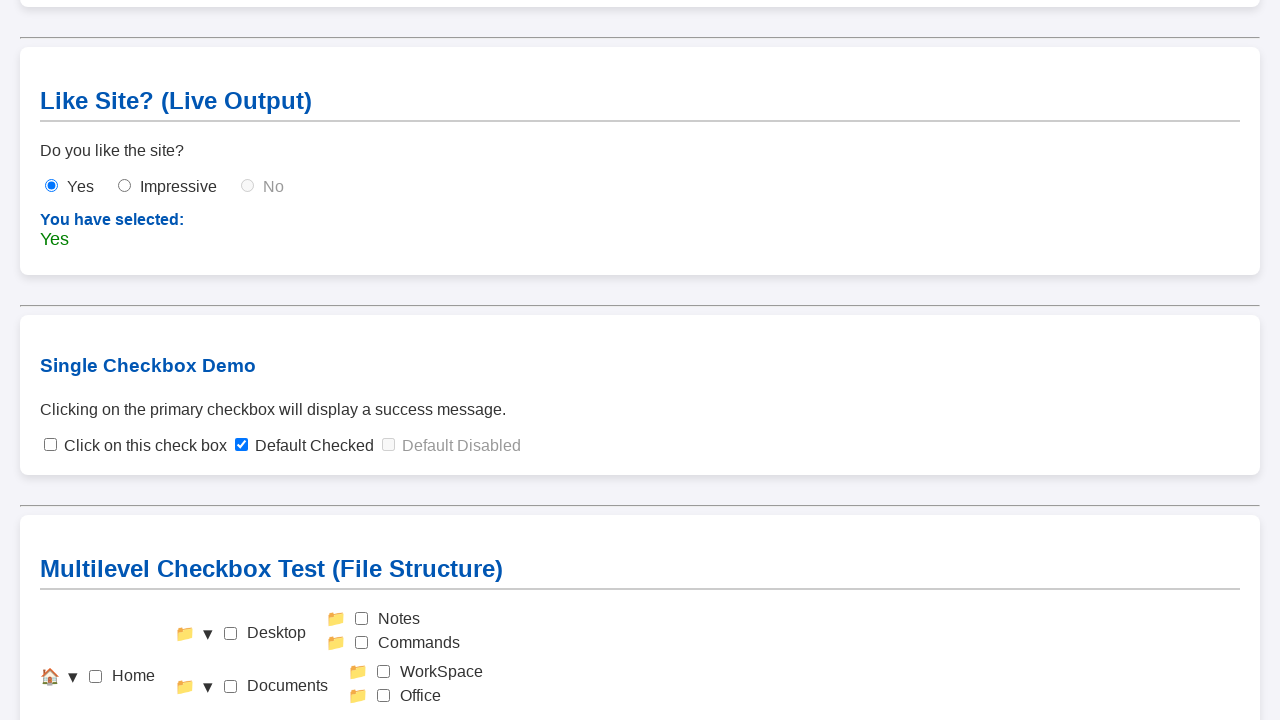

Waited for node expansion animation
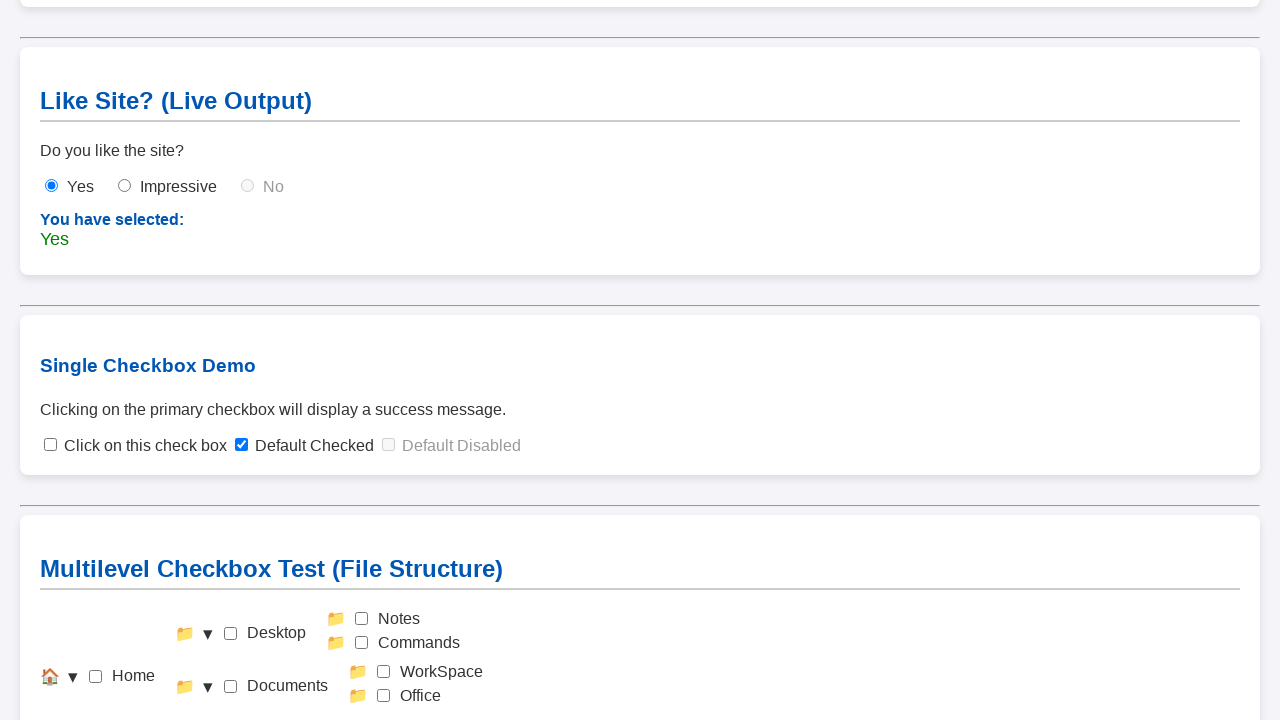

Clicked to expand a collapsed tree node at (208, 709) on span.toggle-arrow.collapsed >> nth=0
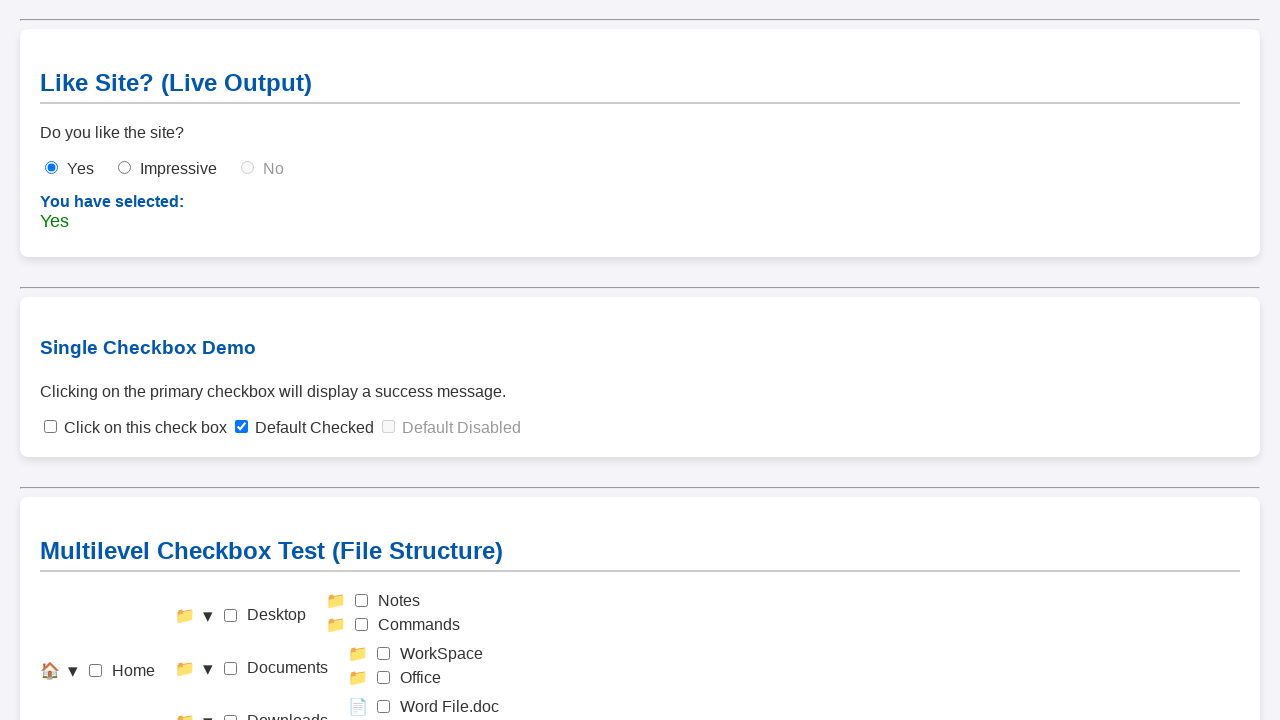

Waited for node expansion animation
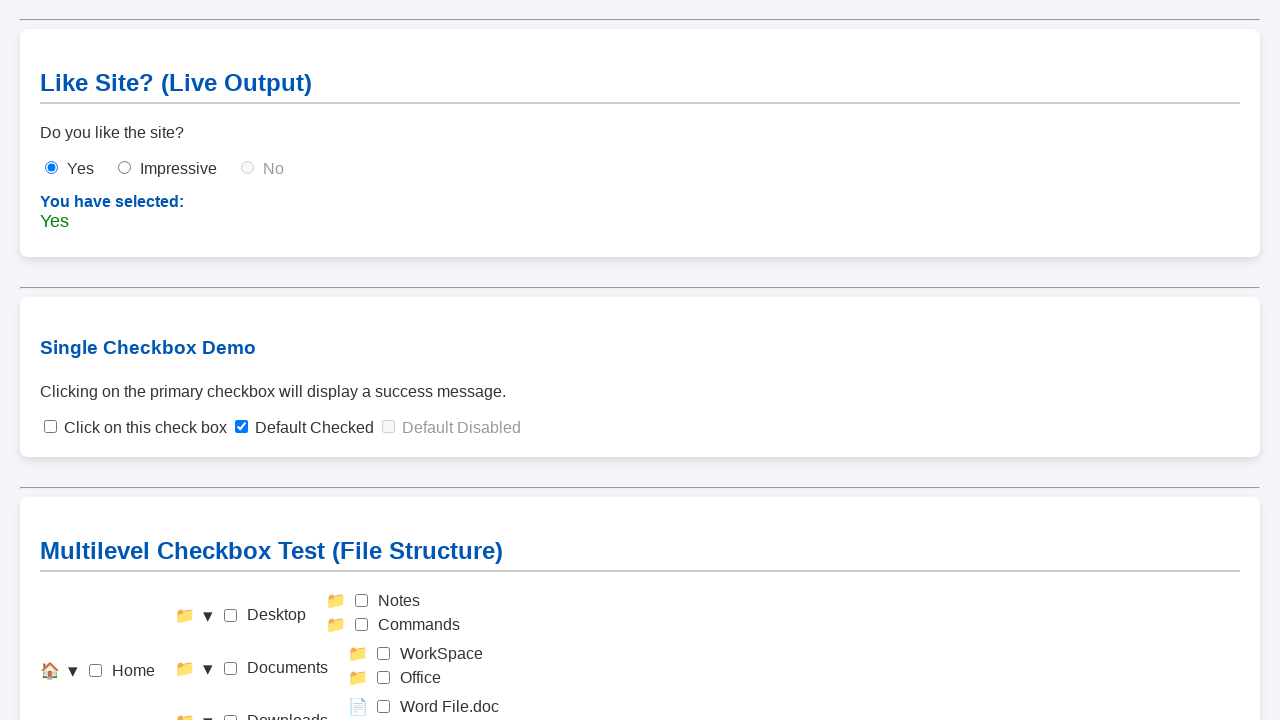

Clicked Home (Level 1) checkbox to select all items at (96, 671) on #check-home
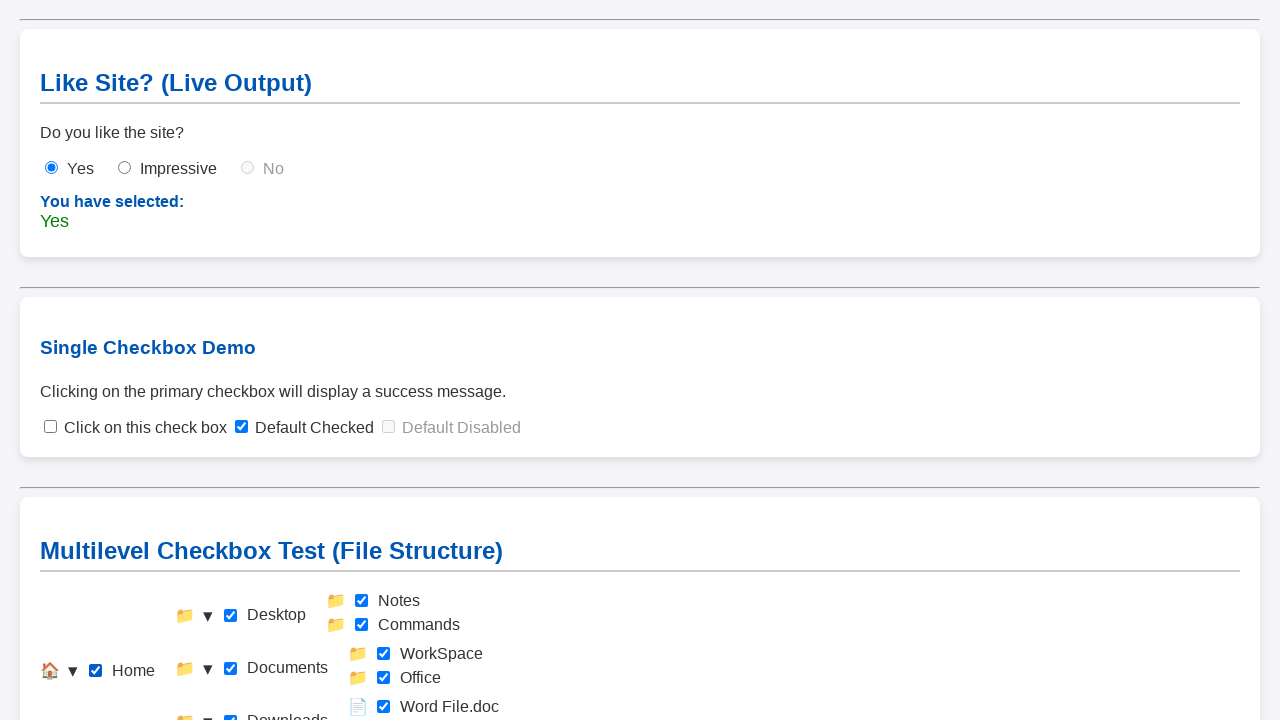

Waited for cascade selection to complete
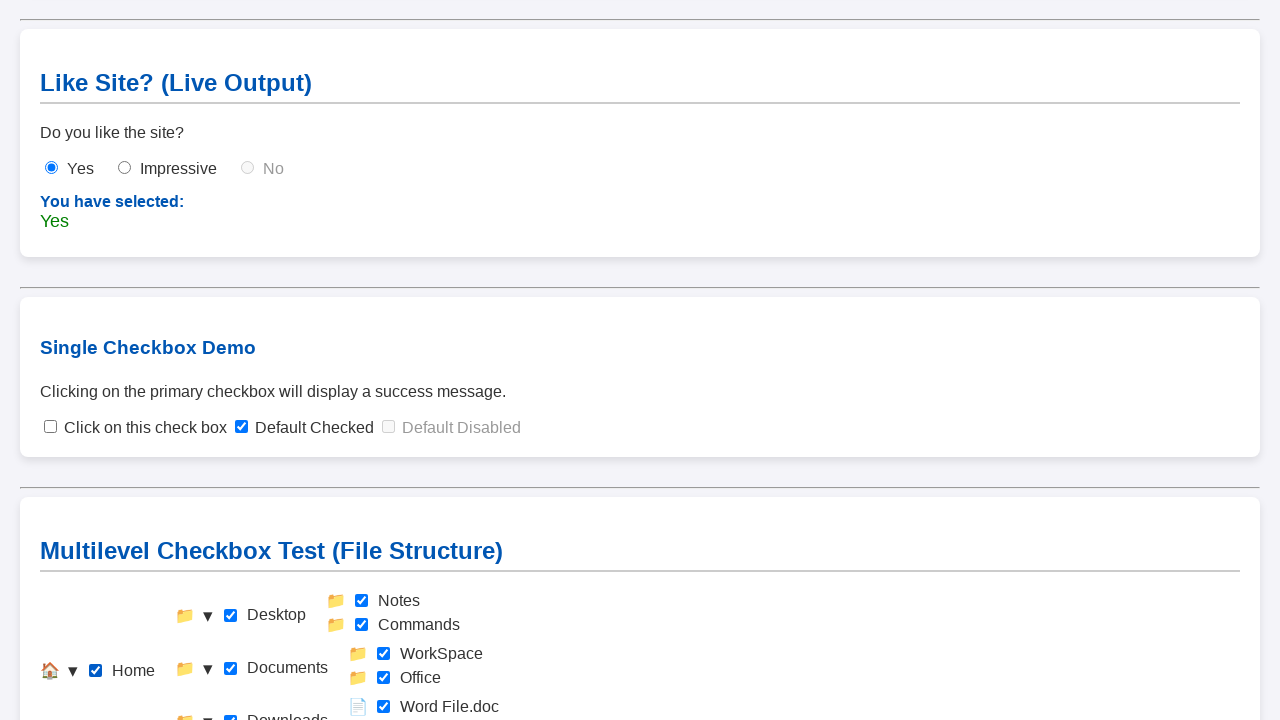

Verified checkbox check-home is checked
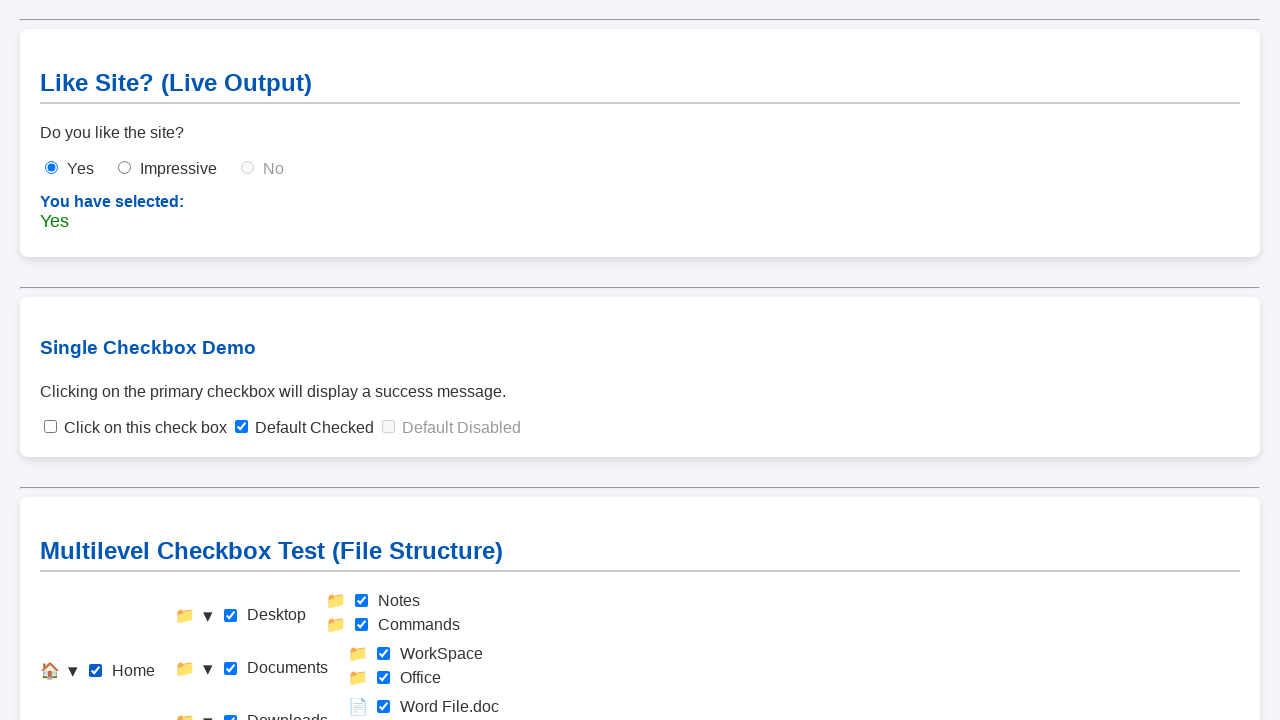

Verified checkbox check-desktop is checked
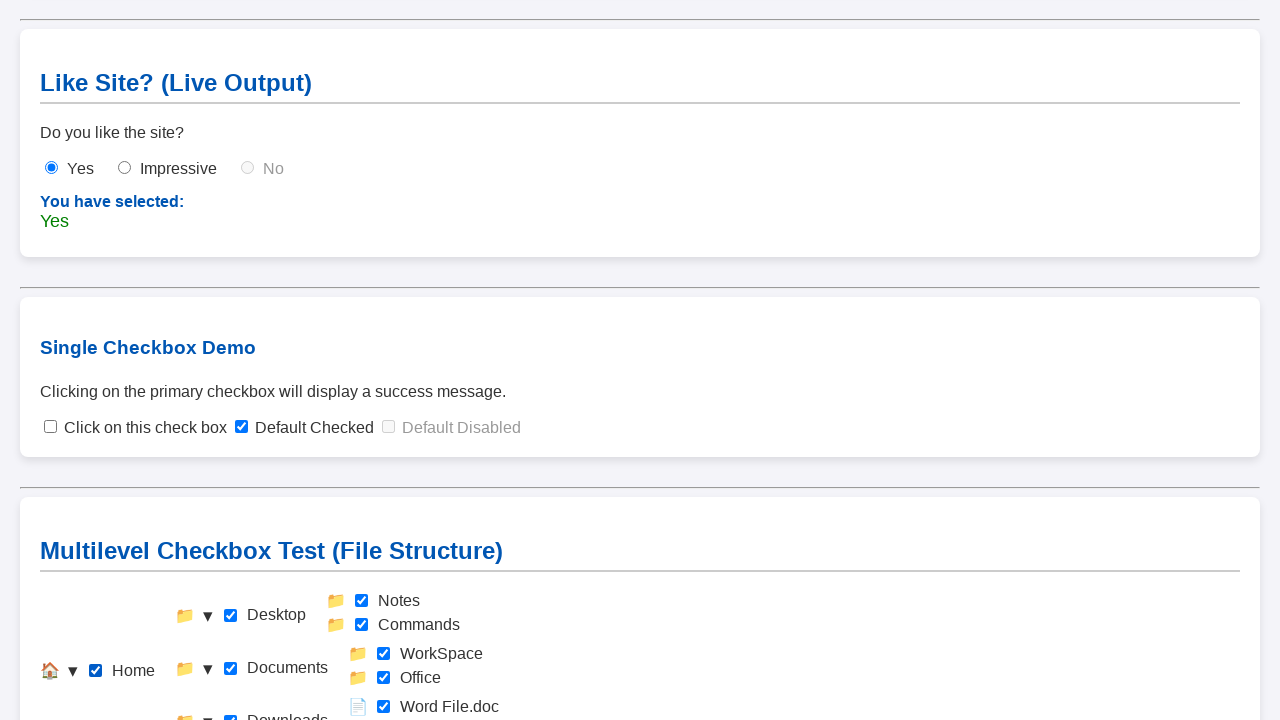

Verified checkbox check-notes is checked
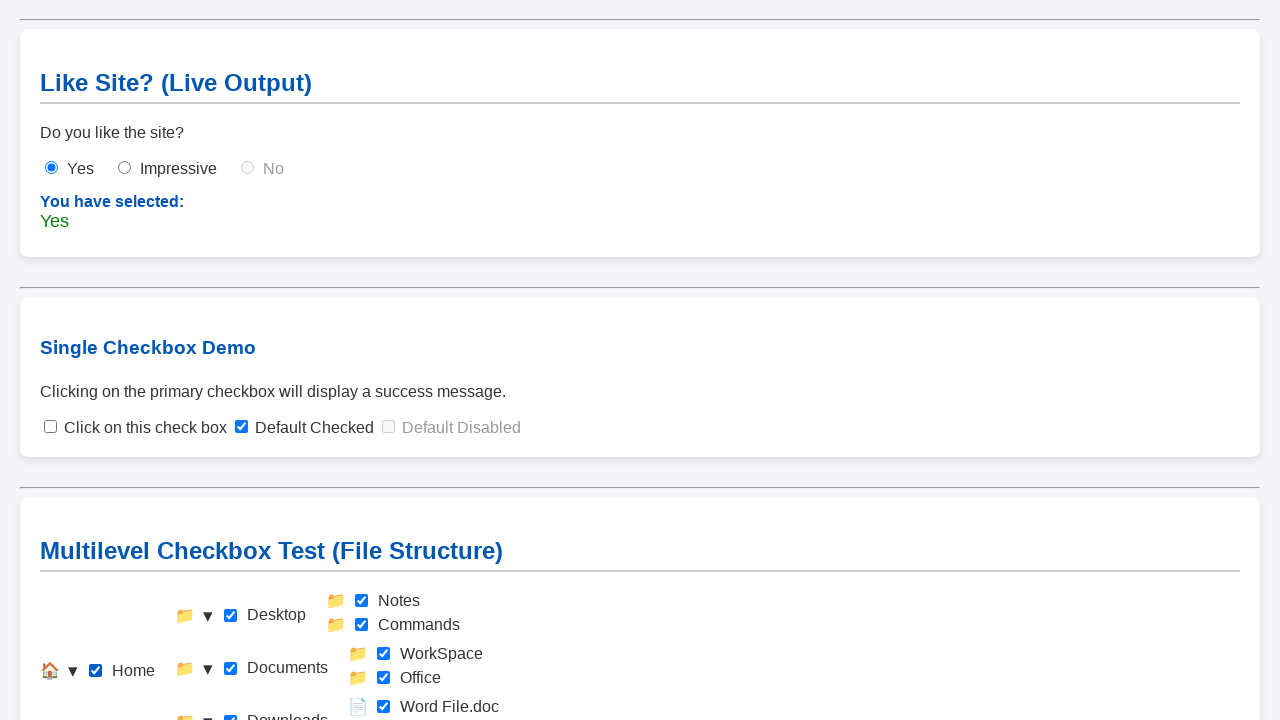

Verified checkbox check-commands is checked
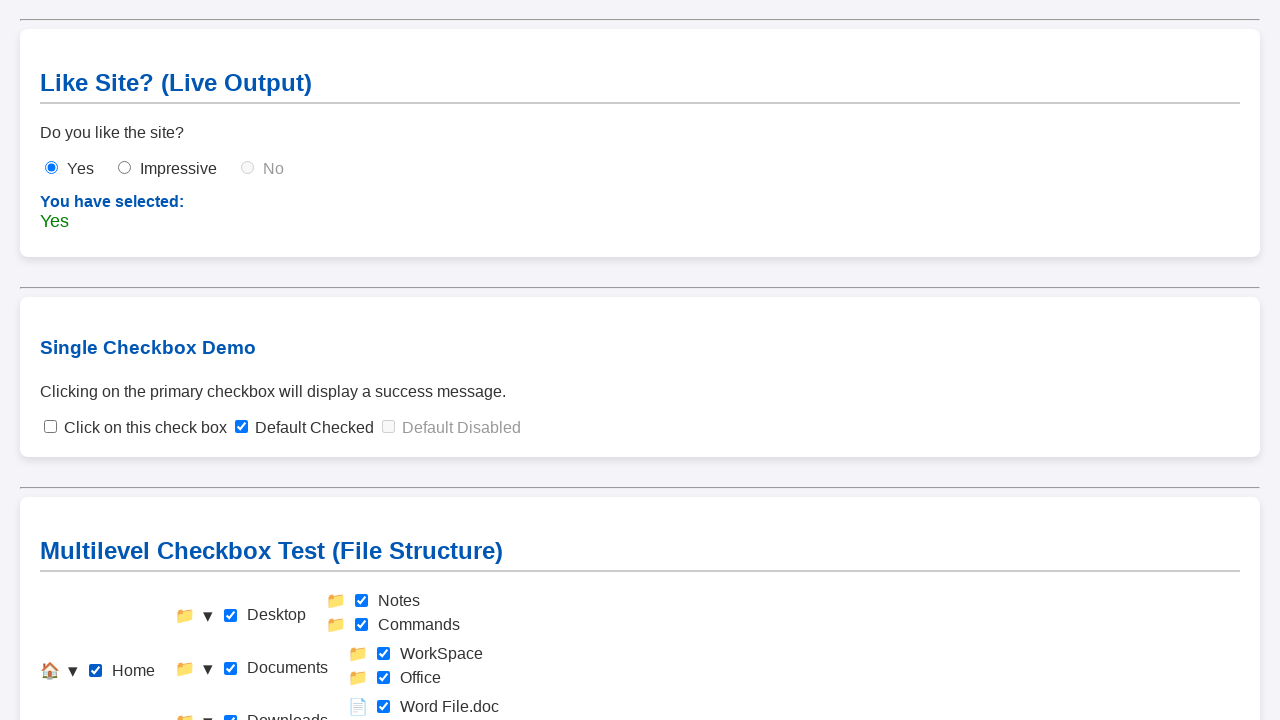

Verified checkbox check-documents is checked
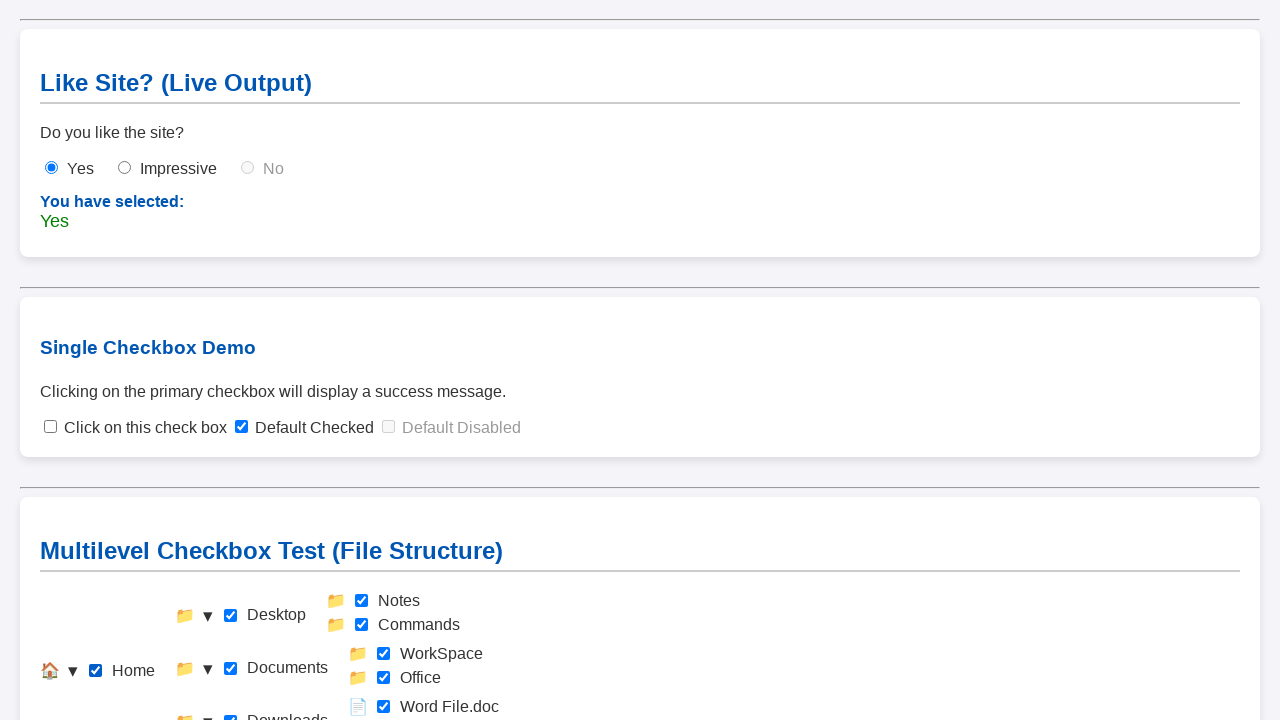

Verified checkbox check-workspace is checked
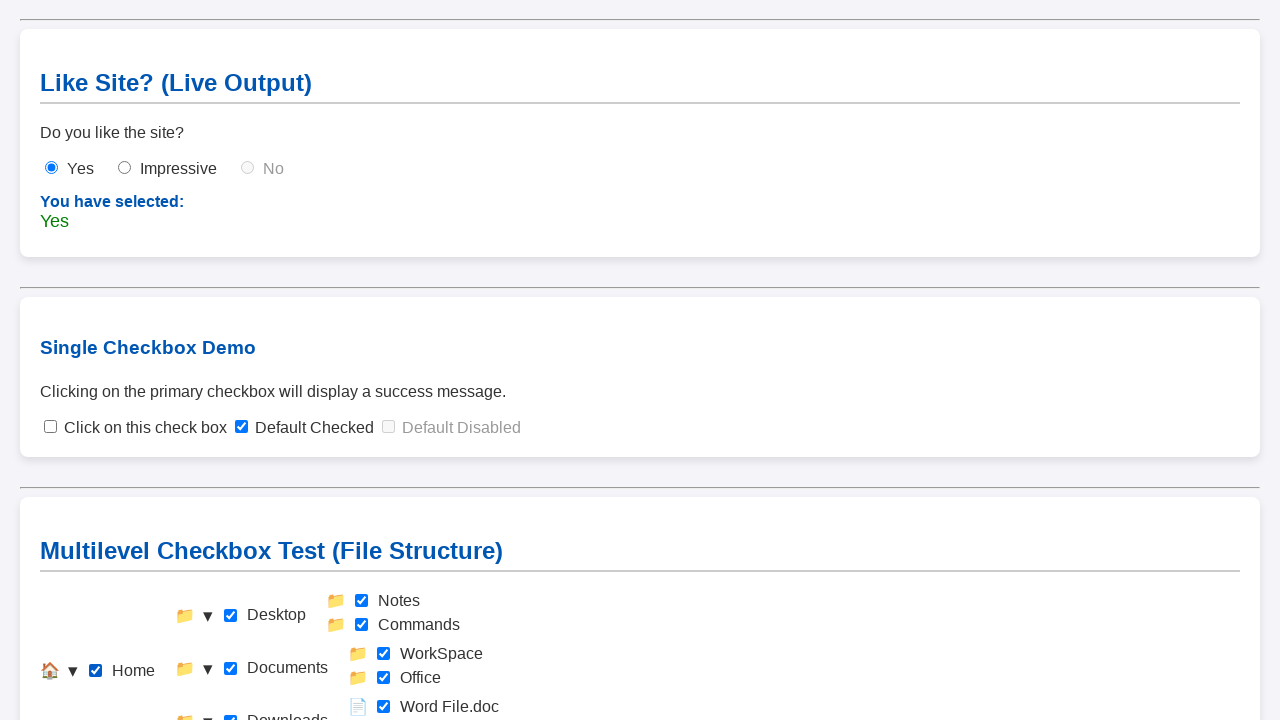

Verified checkbox check-office is checked
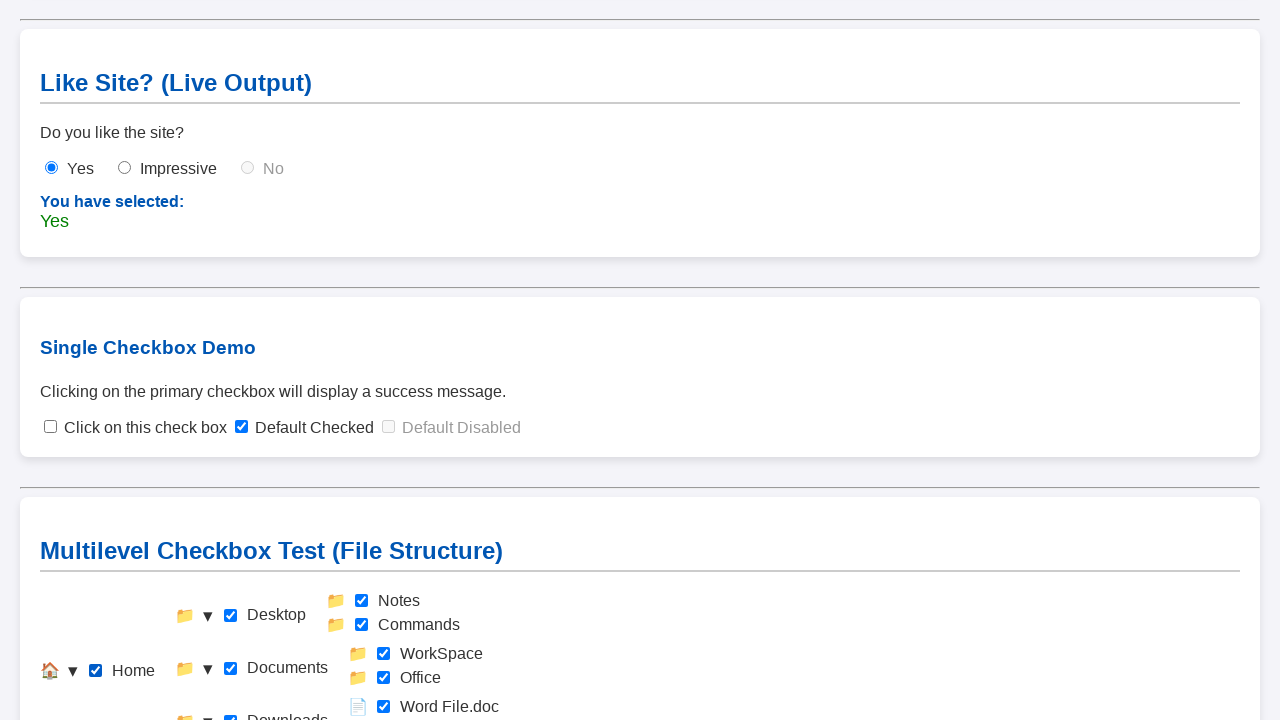

Verified checkbox check-downloads is checked
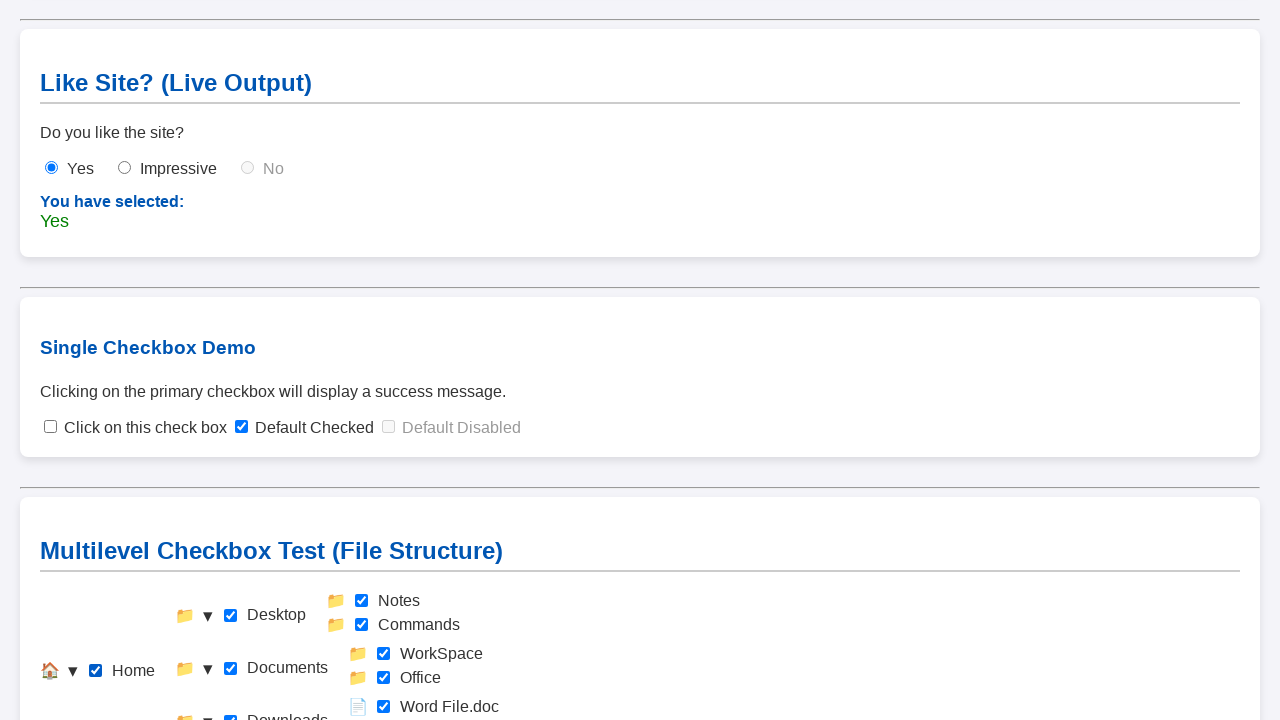

Verified checkbox check-wordfile is checked
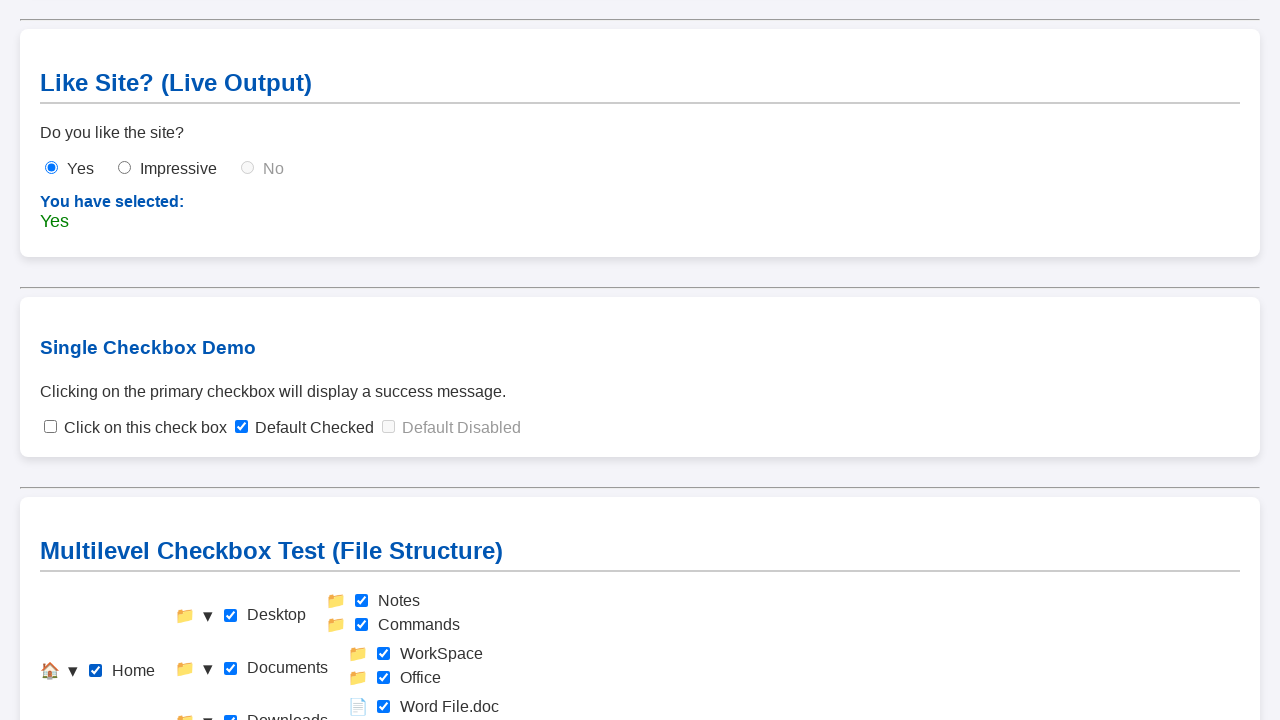

Verified checkbox check-excelfile is checked
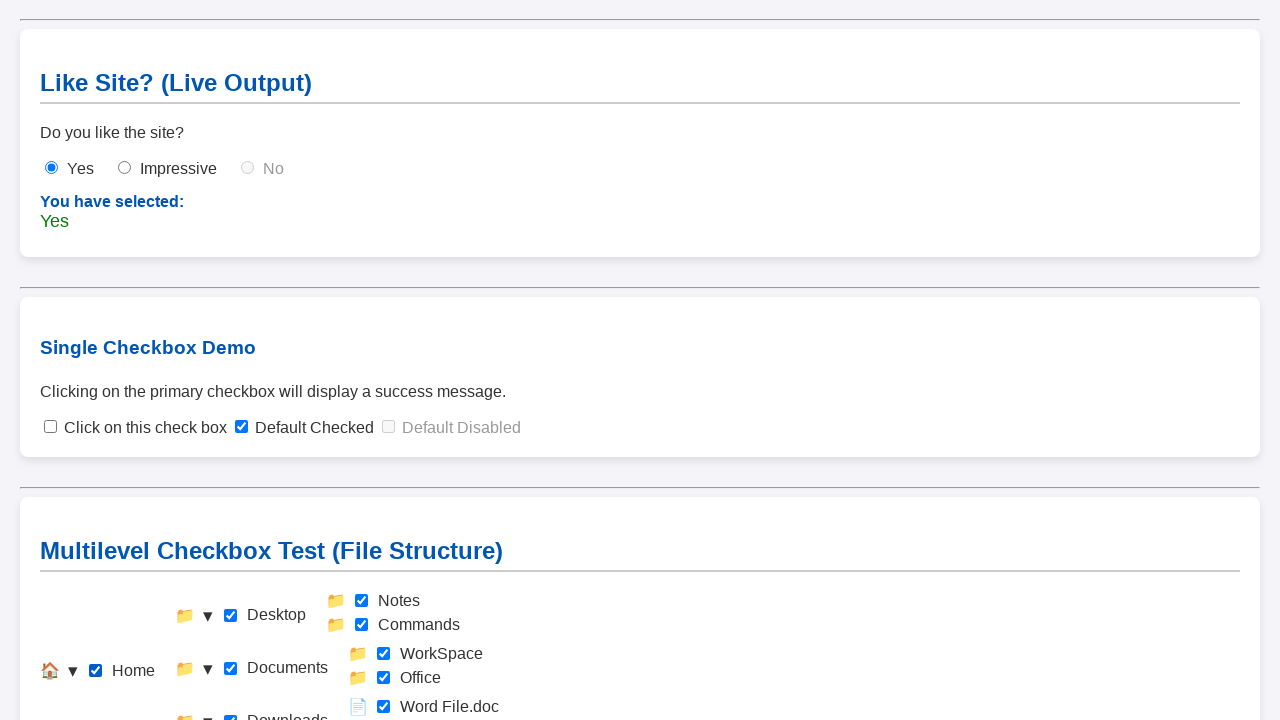

Clicked Home checkbox to uncheck all items and reset for next test at (96, 671) on #check-home
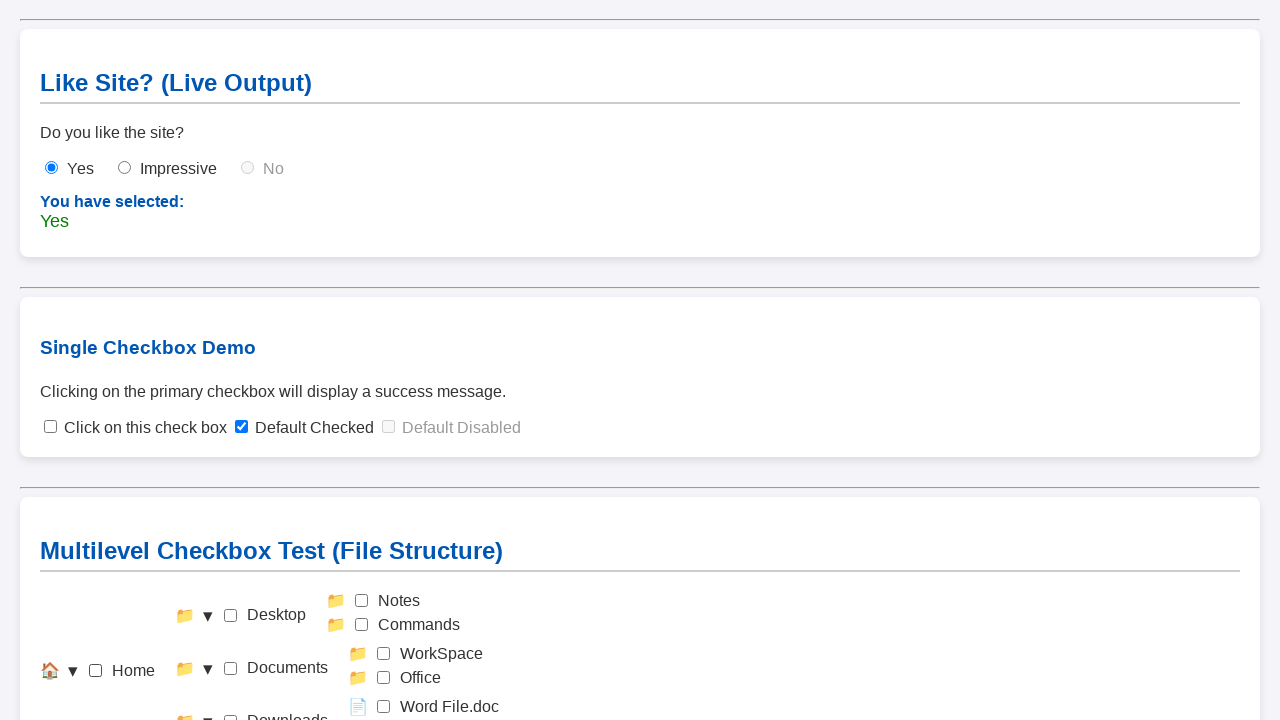

Waited for reset to complete
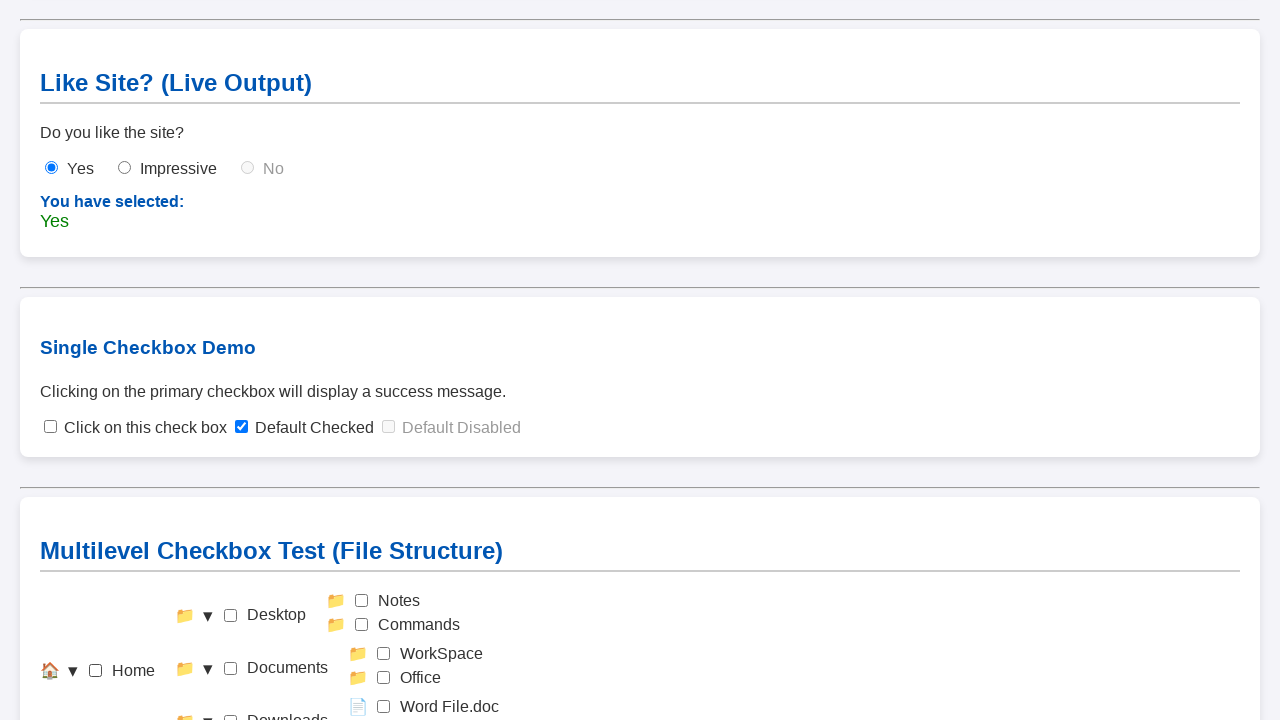

Clicked Level 2 checkbox check-desktop at (230, 615) on #check-desktop
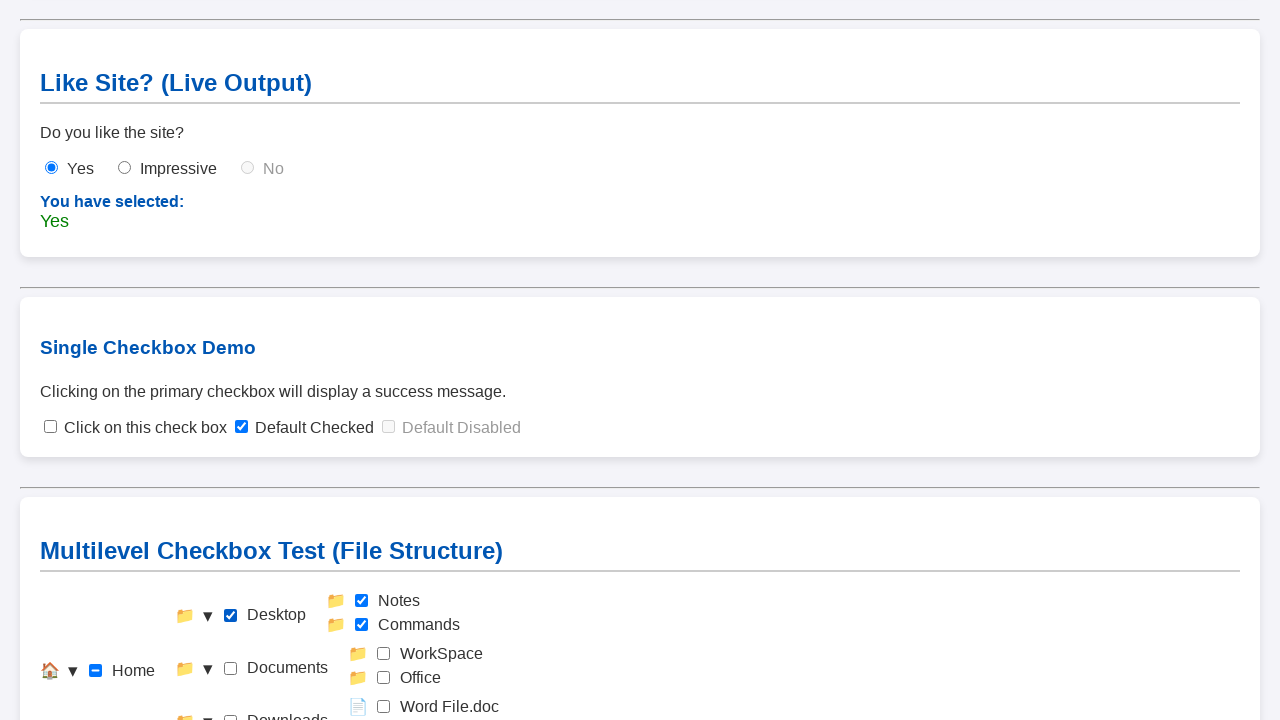

Waited for check-desktop selection to process
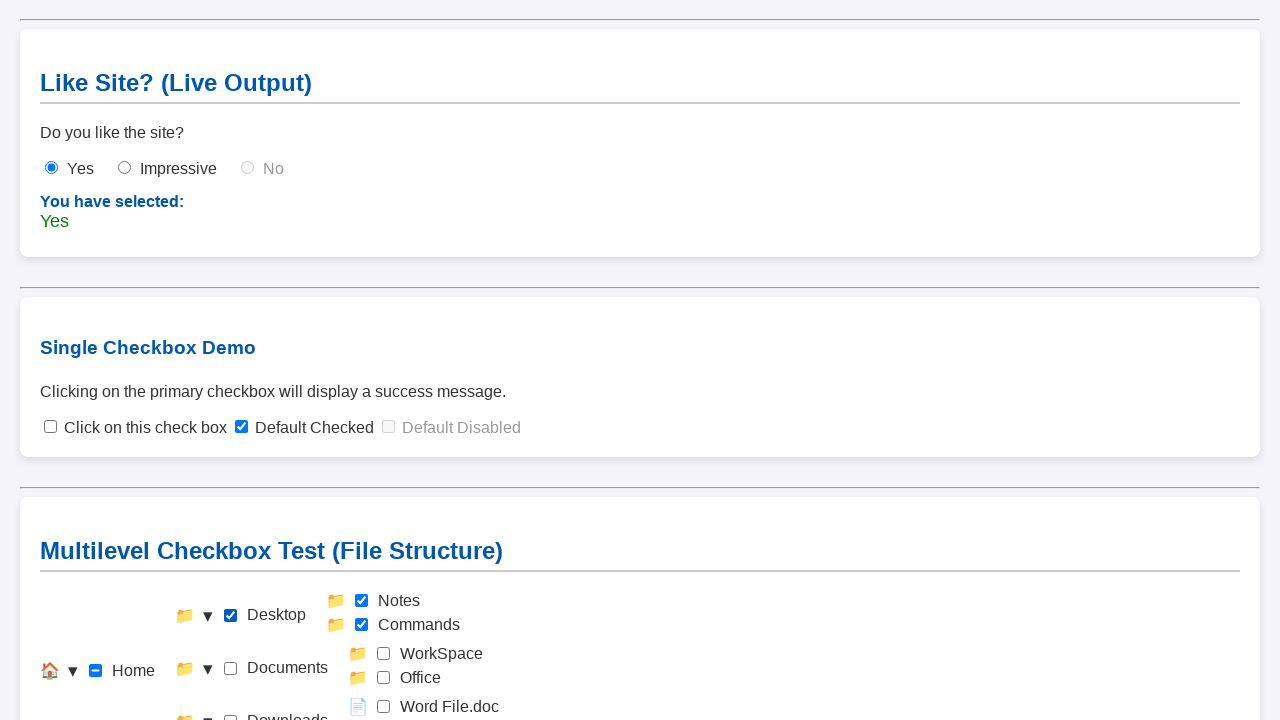

Clicked Level 2 checkbox check-documents at (230, 668) on #check-documents
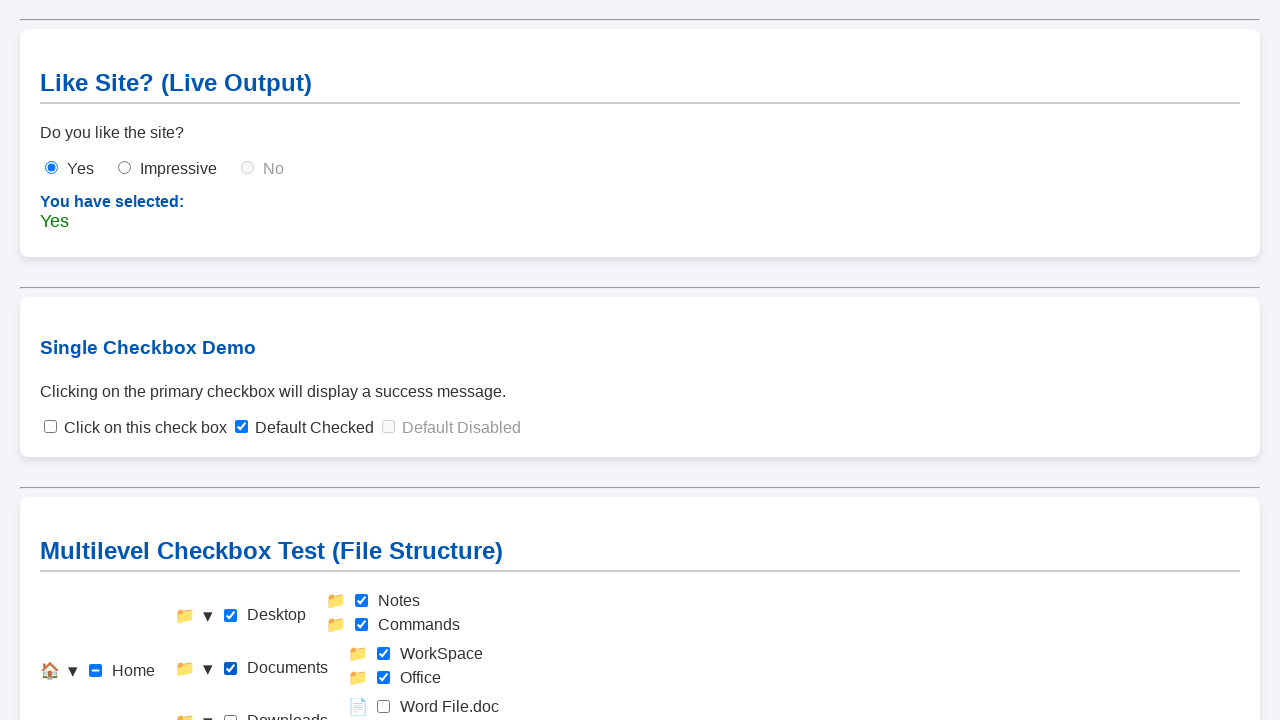

Waited for check-documents selection to process
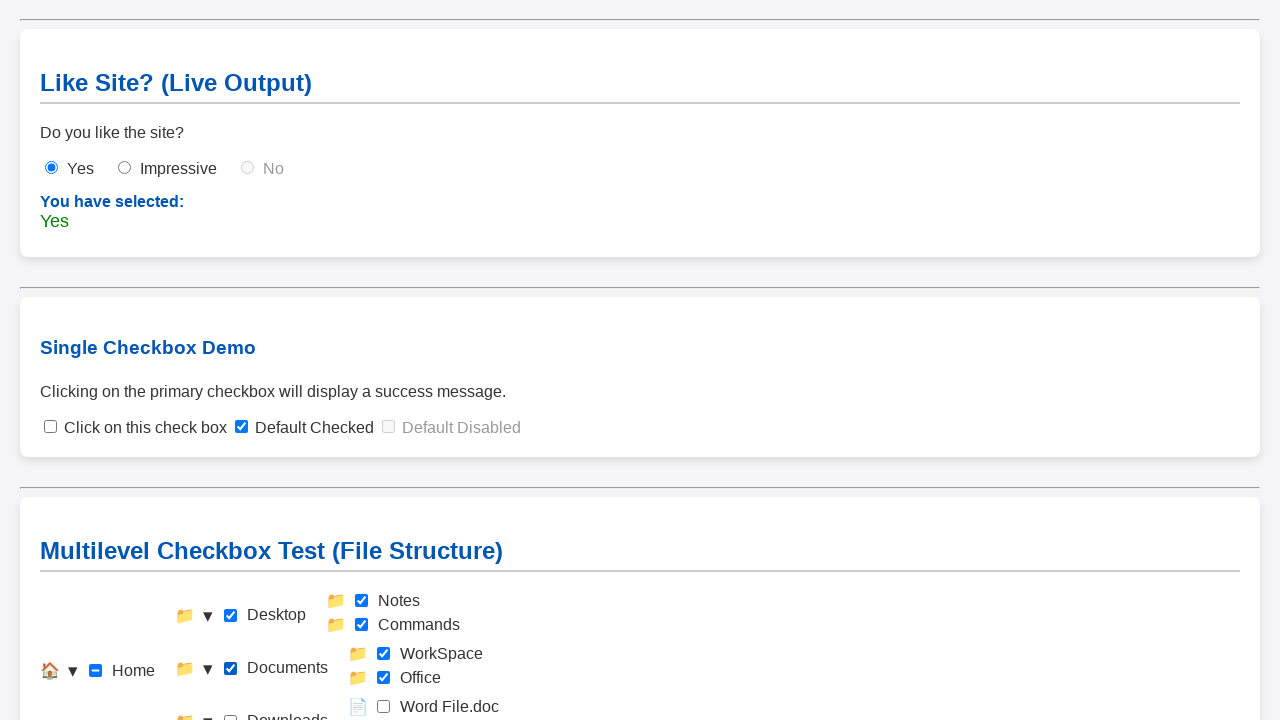

Clicked Level 2 checkbox check-downloads at (230, 714) on #check-downloads
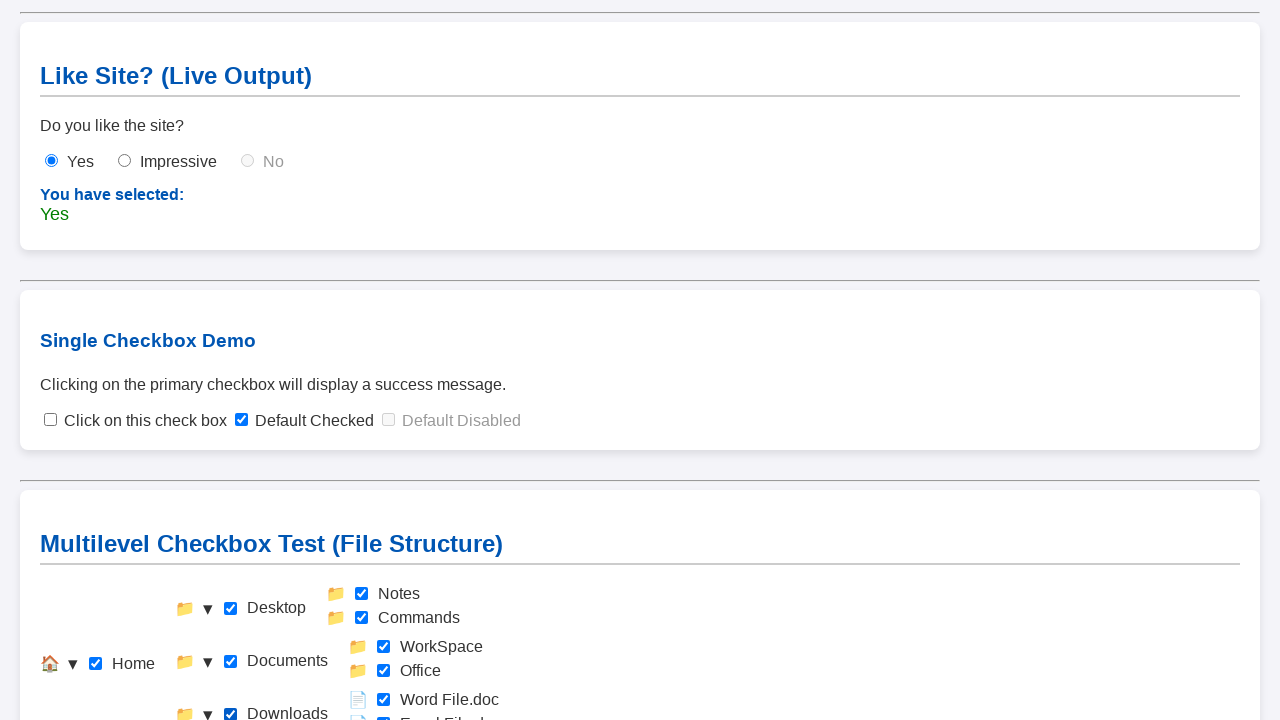

Waited for check-downloads selection to process
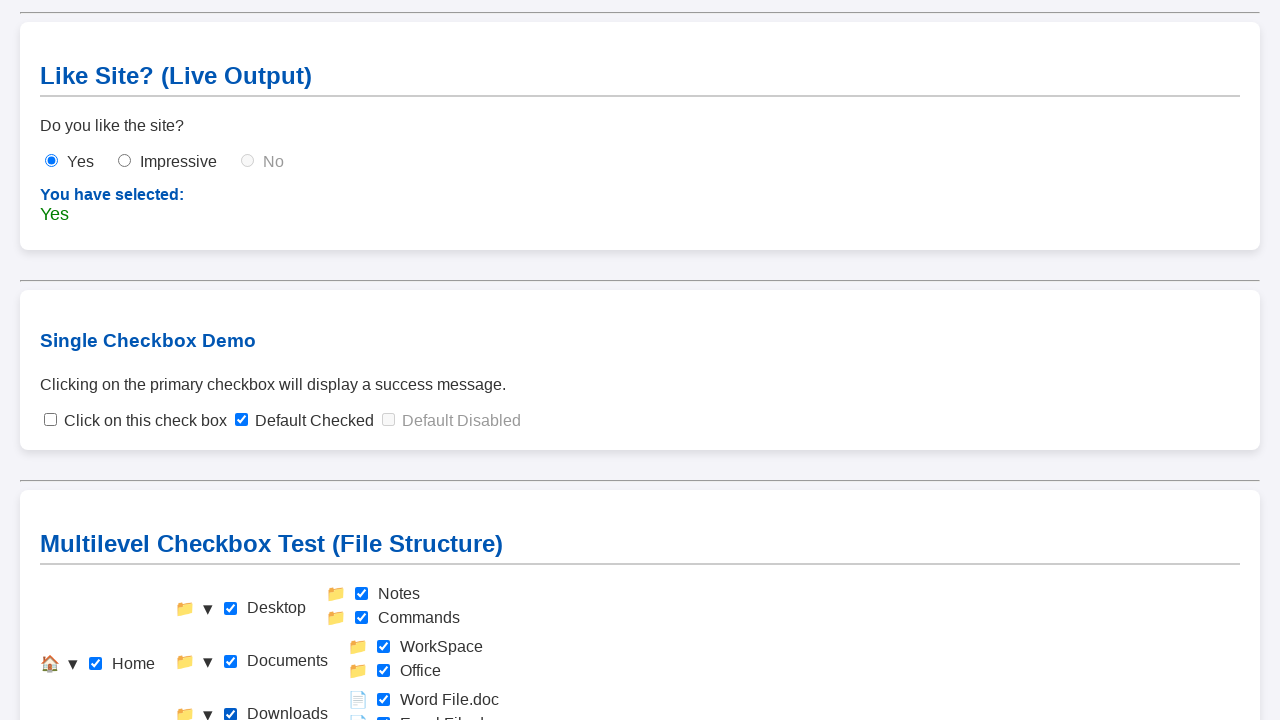

Waited for all Level 2 selections to cascade up
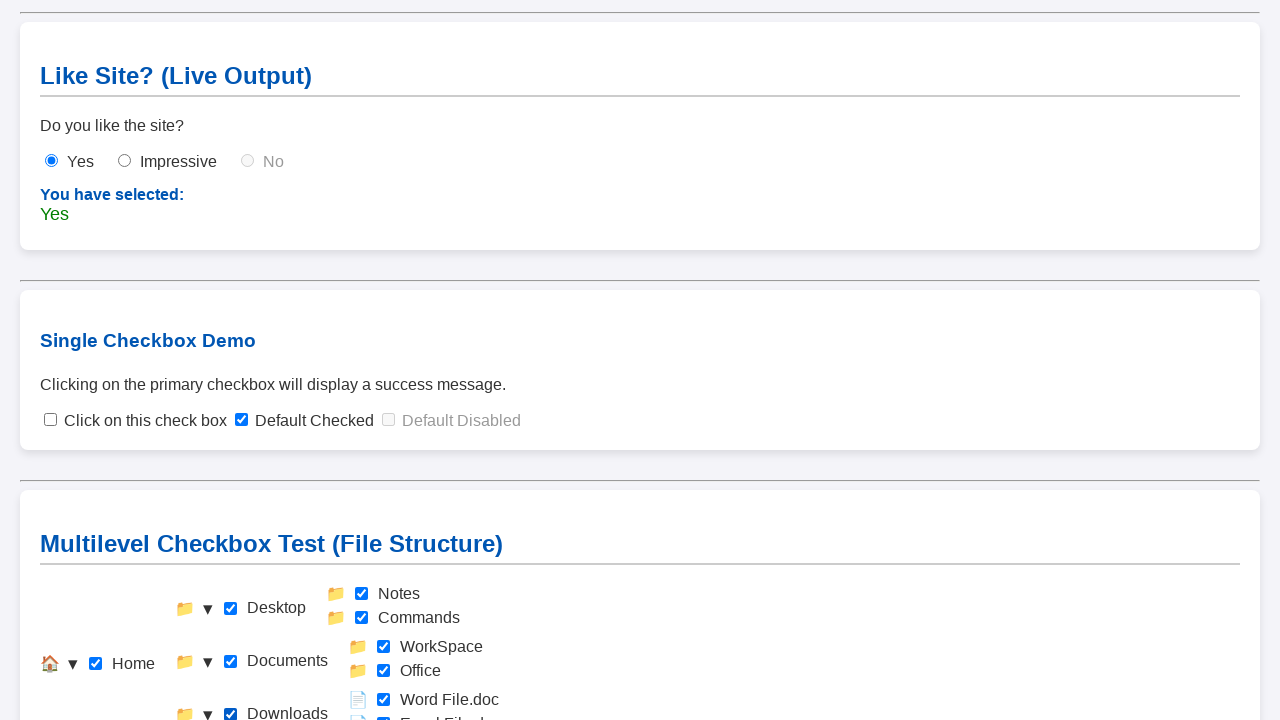

Verified Home checkbox is automatically checked after selecting all Level 2 items
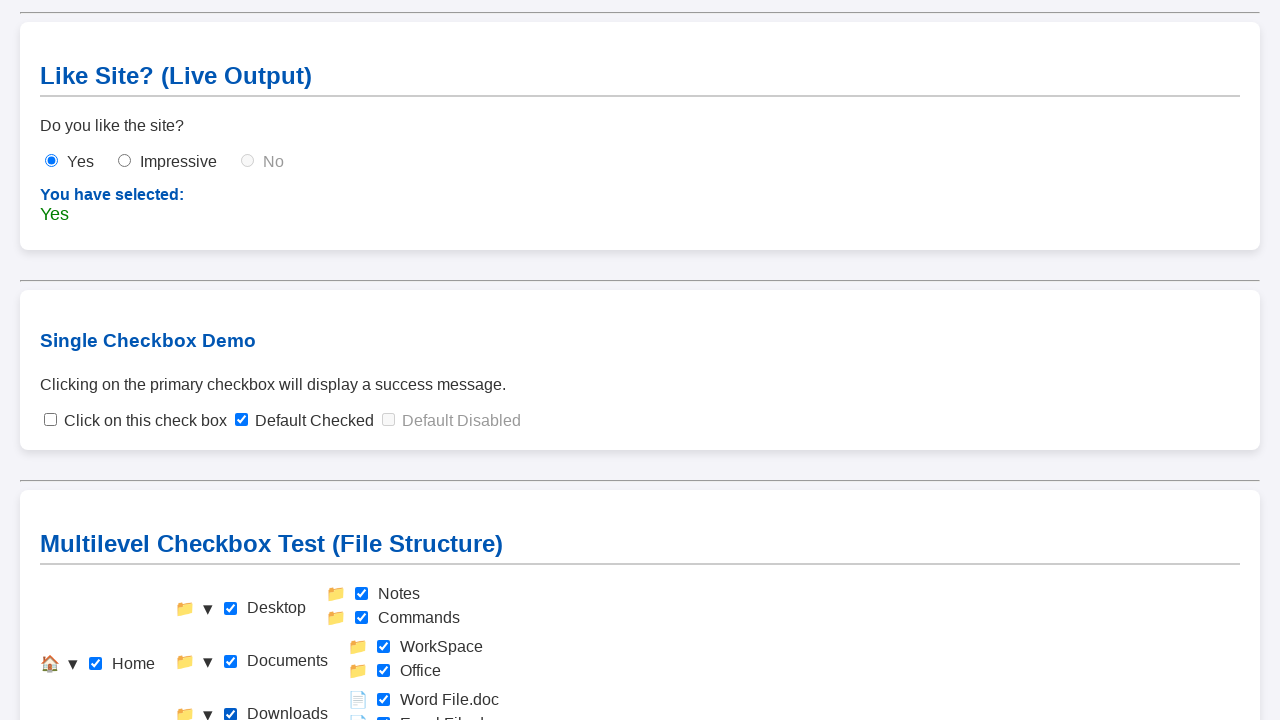

Verified checkbox check-home is checked after cascade selection
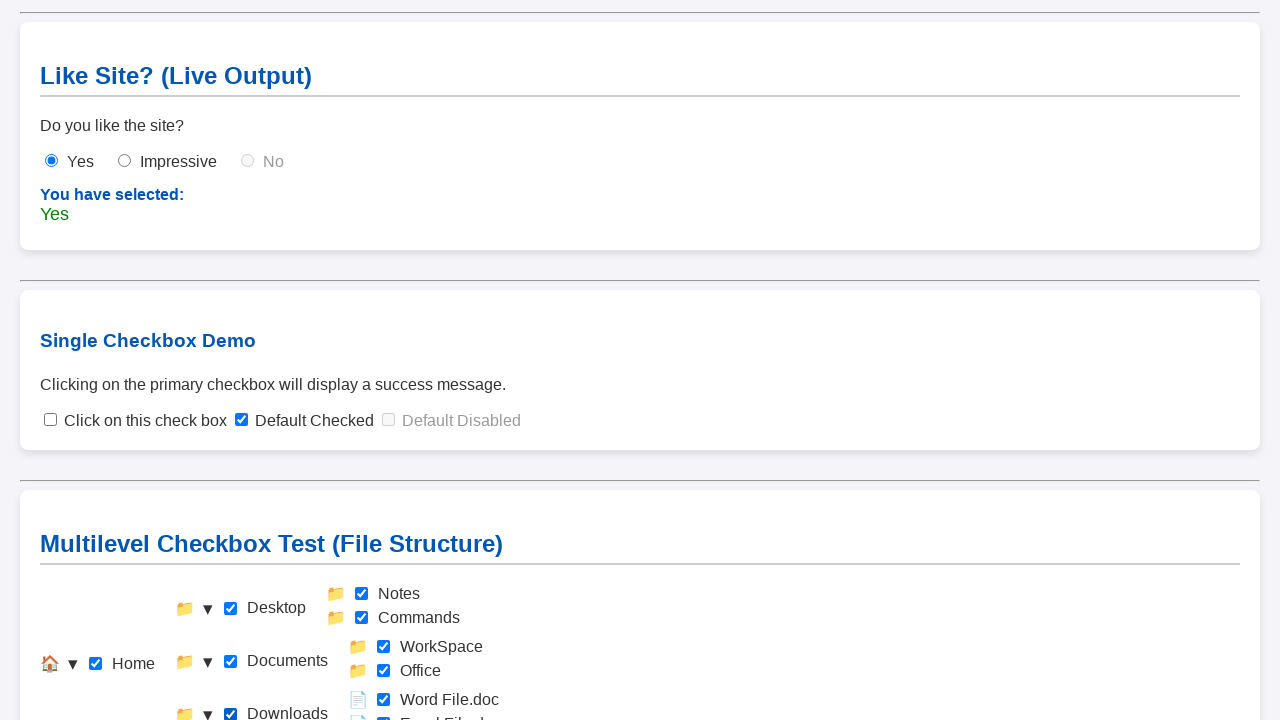

Verified checkbox check-desktop is checked after cascade selection
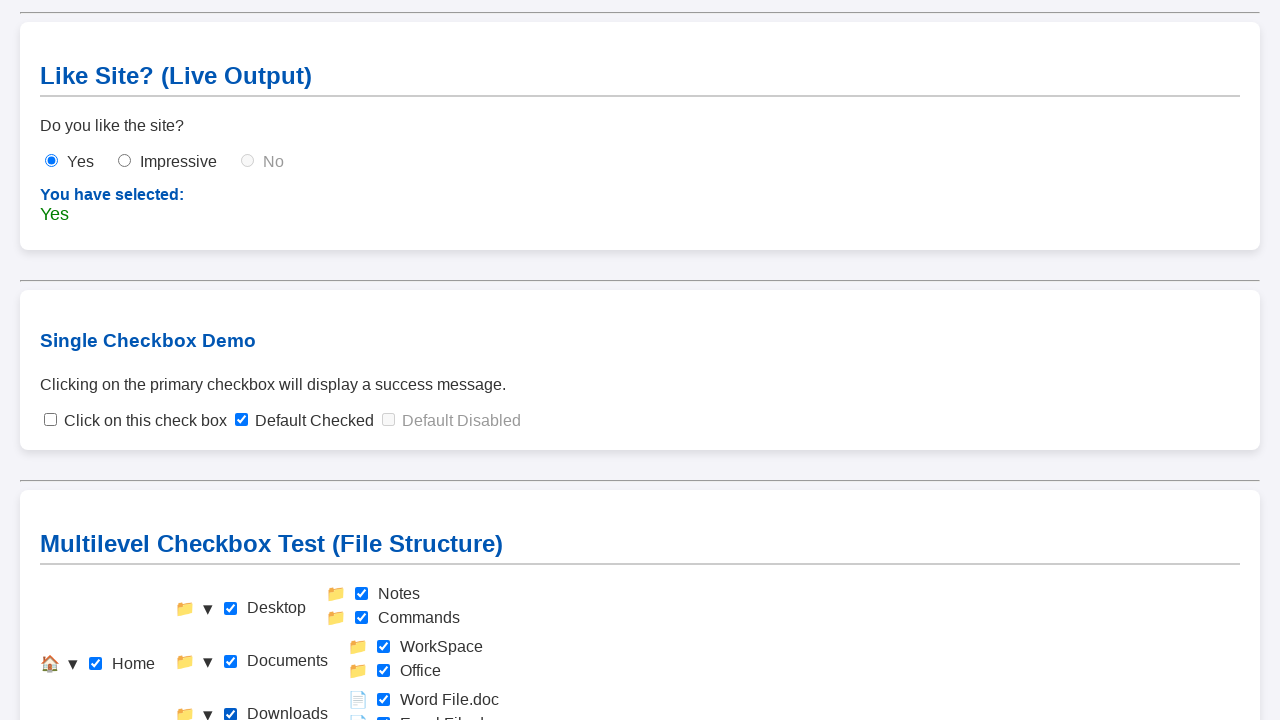

Verified checkbox check-notes is checked after cascade selection
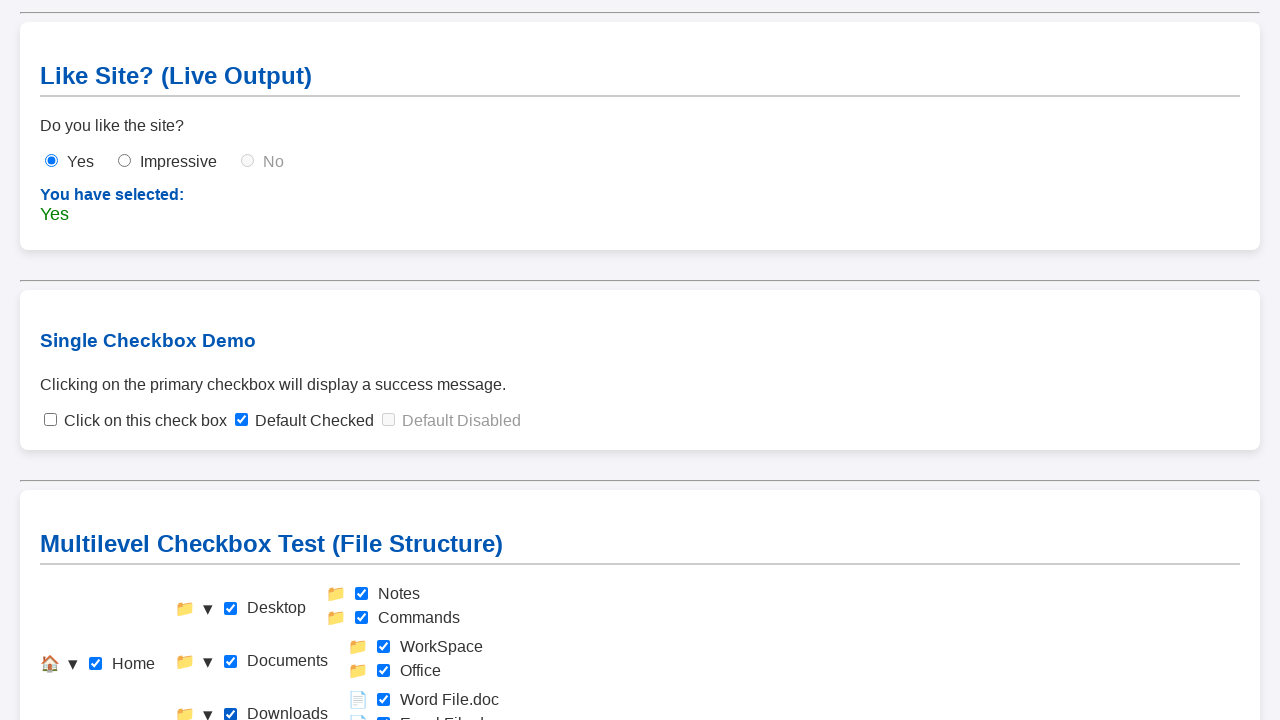

Verified checkbox check-commands is checked after cascade selection
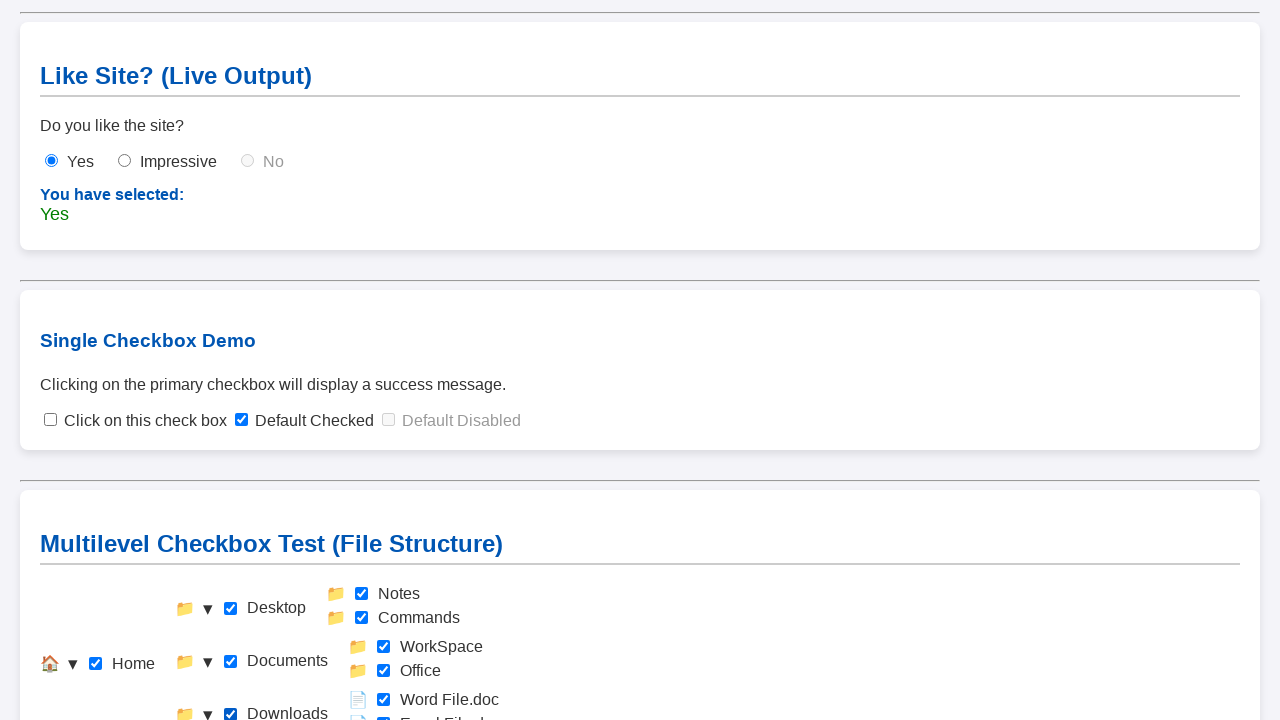

Verified checkbox check-documents is checked after cascade selection
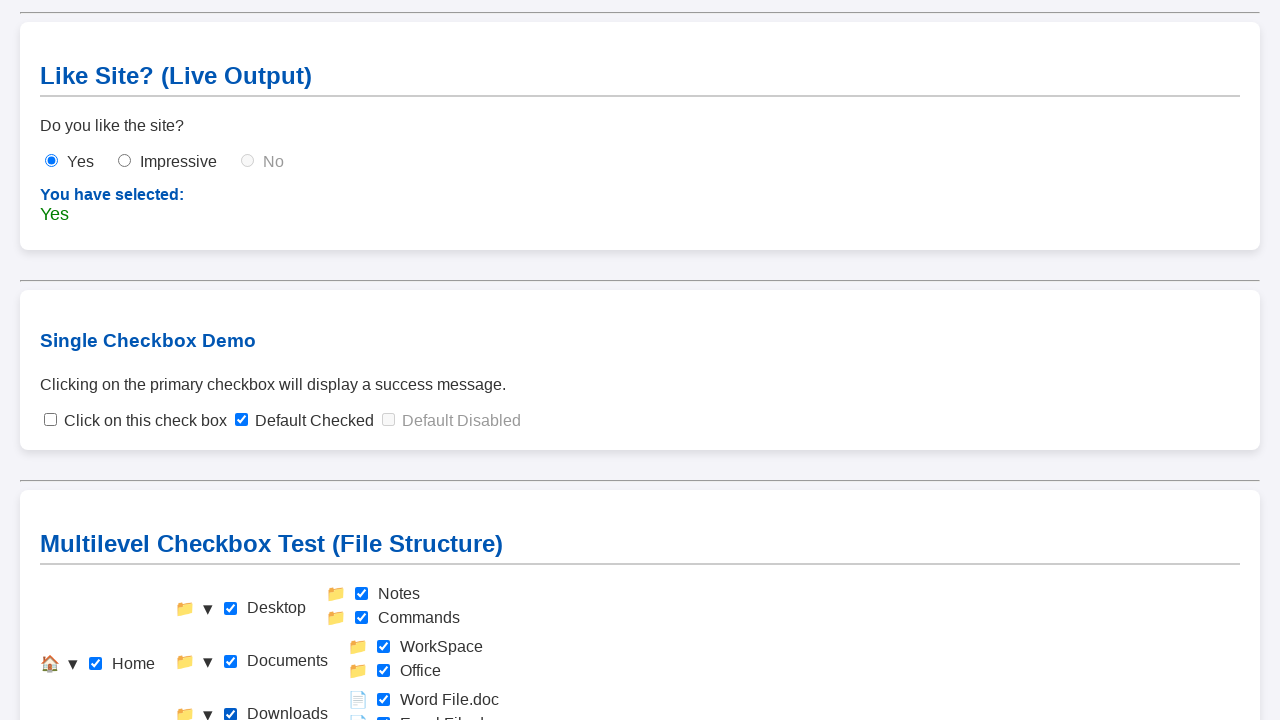

Verified checkbox check-workspace is checked after cascade selection
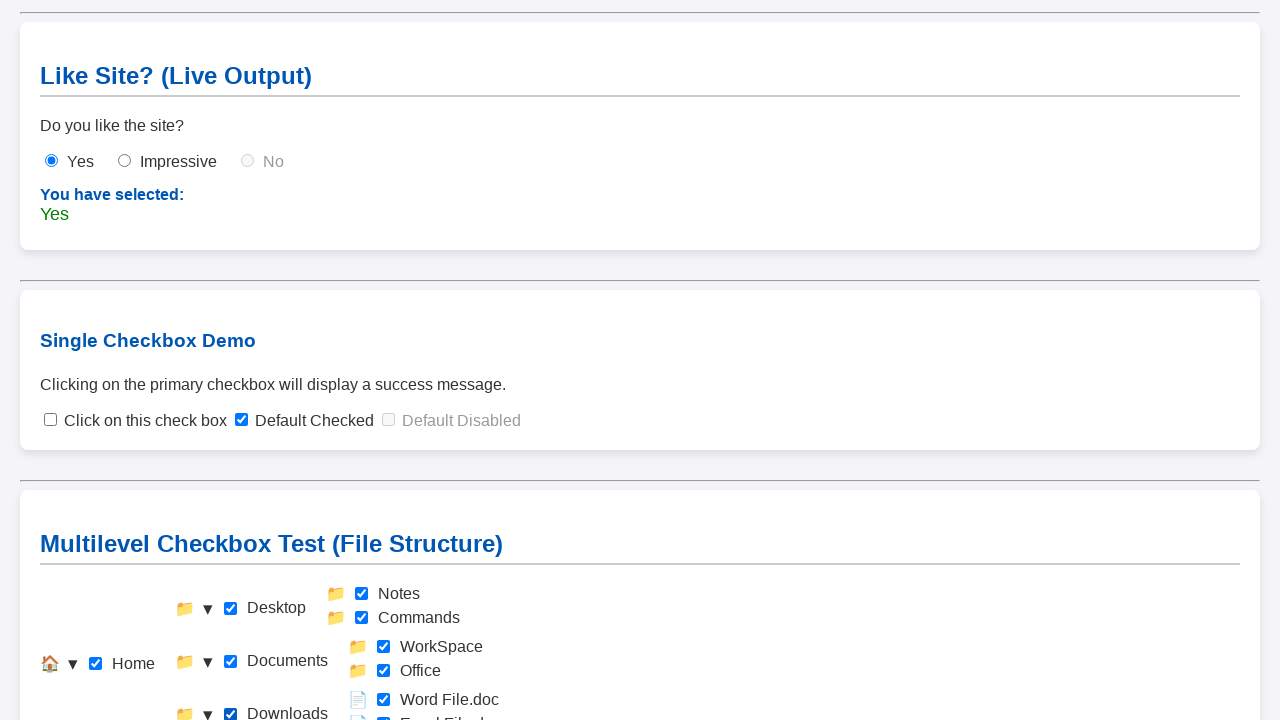

Verified checkbox check-office is checked after cascade selection
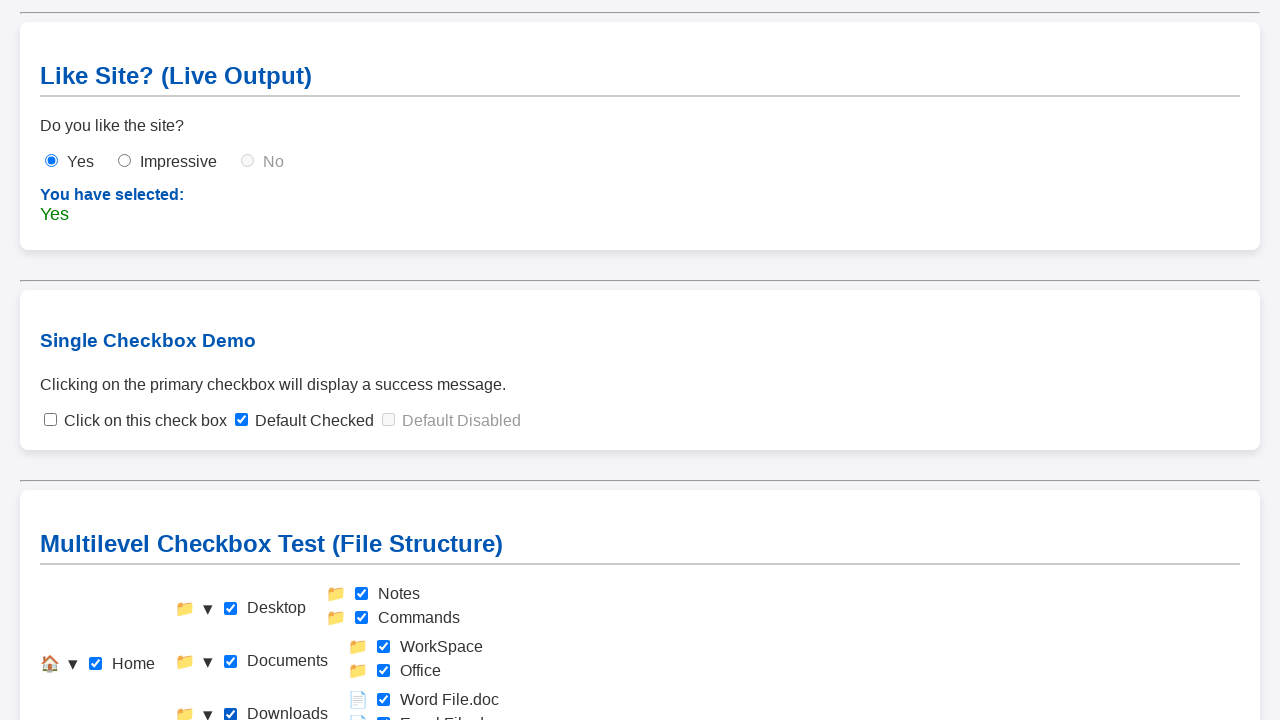

Verified checkbox check-downloads is checked after cascade selection
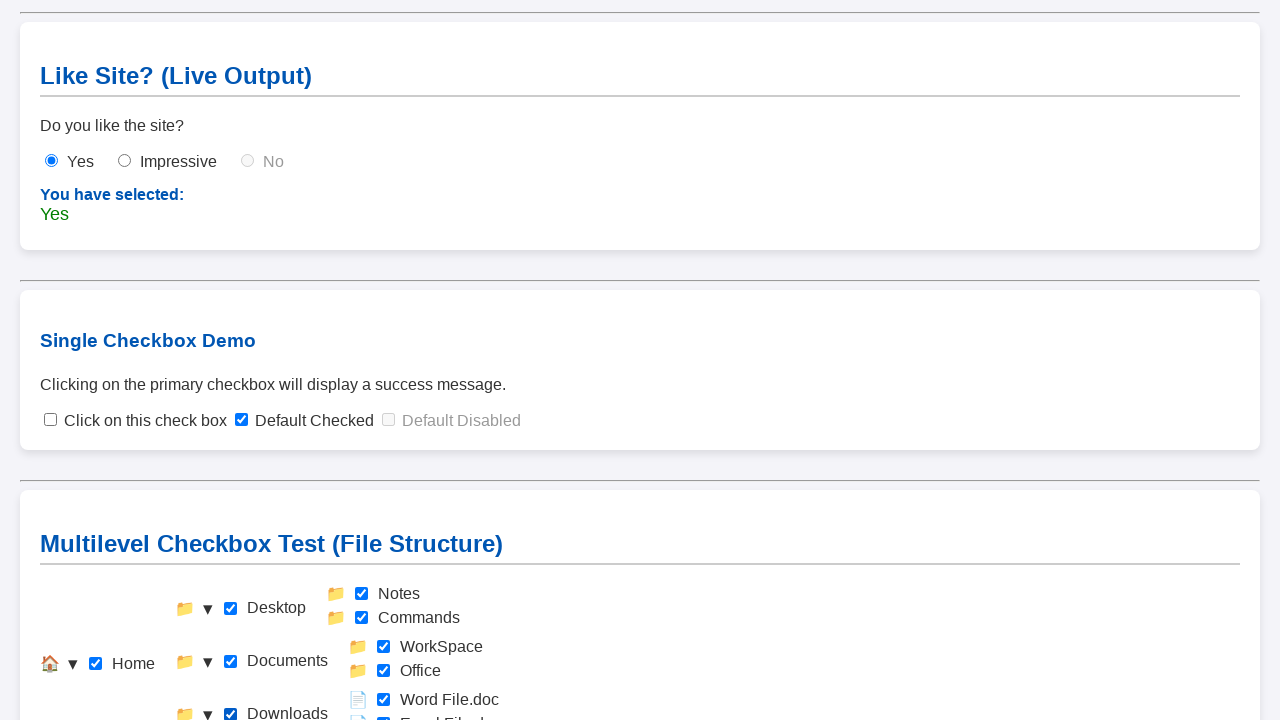

Verified checkbox check-wordfile is checked after cascade selection
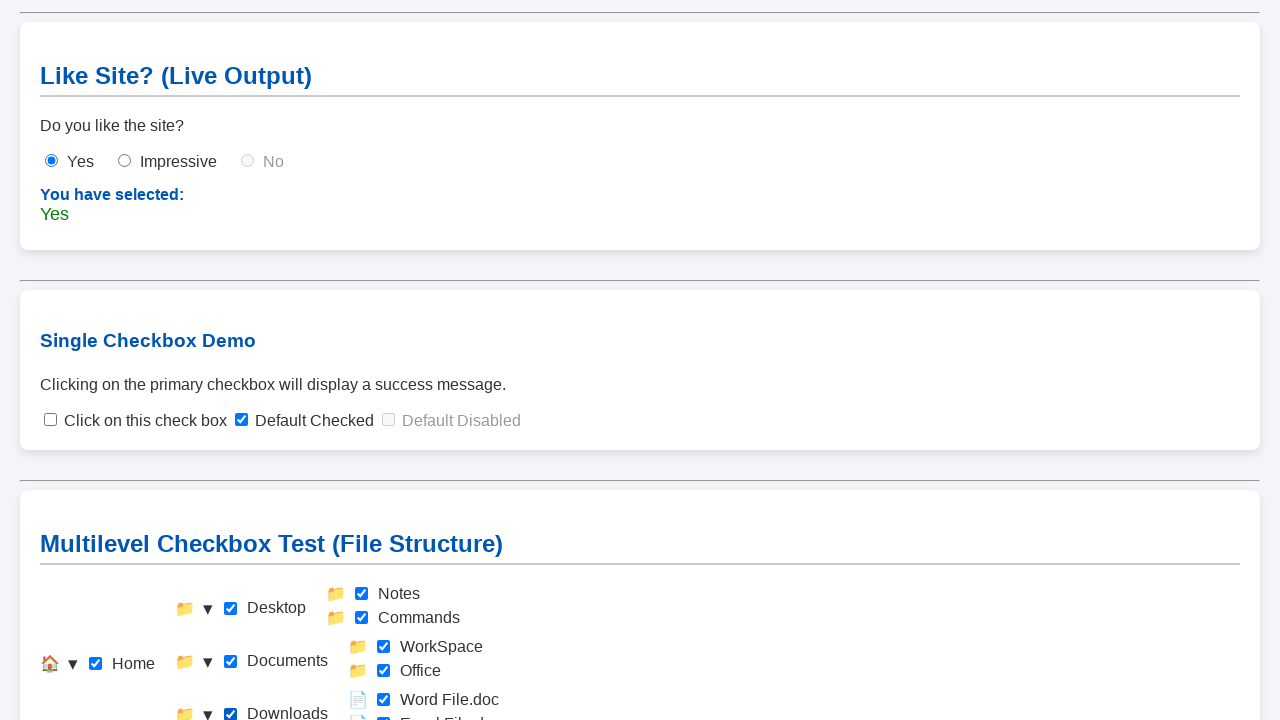

Verified checkbox check-excelfile is checked after cascade selection
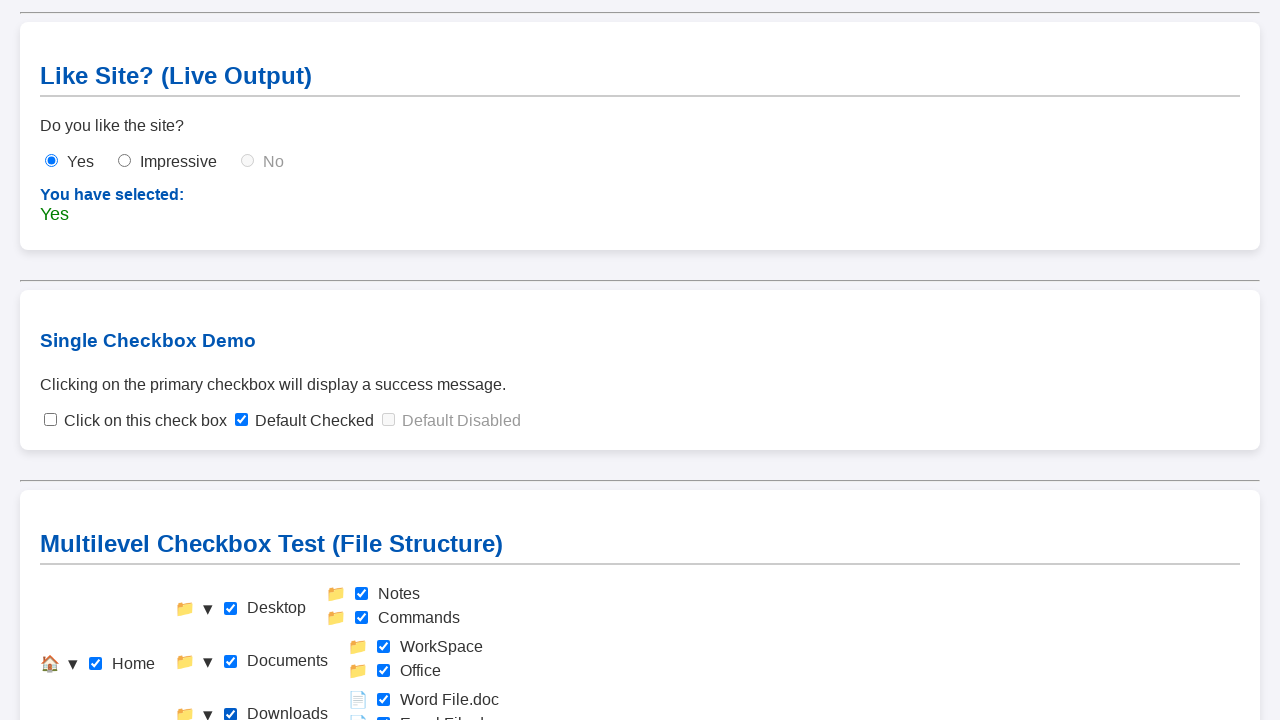

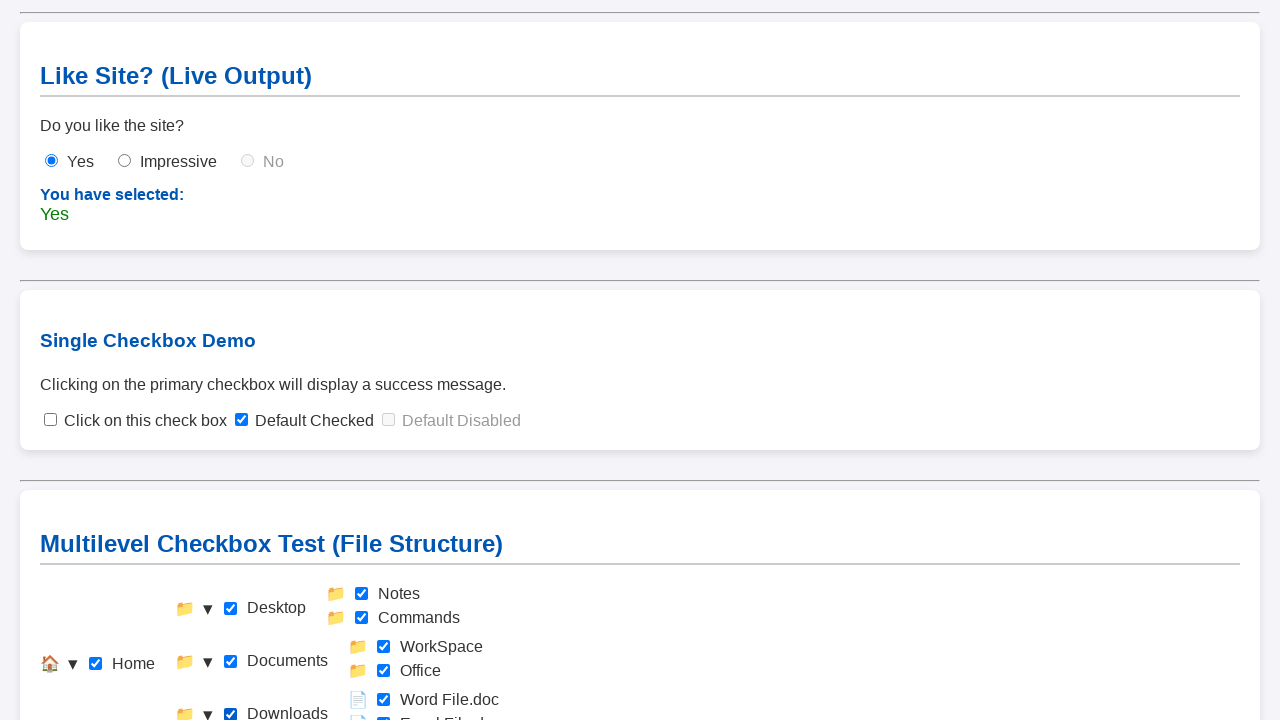